Tests JQueryUI nested menu navigation by hovering over menu items, expanding submenus, and clicking on download options (PDF, CSV, Excel) in a hierarchical menu structure.

Starting URL: https://the-internet.herokuapp.com/jqueryui/menu

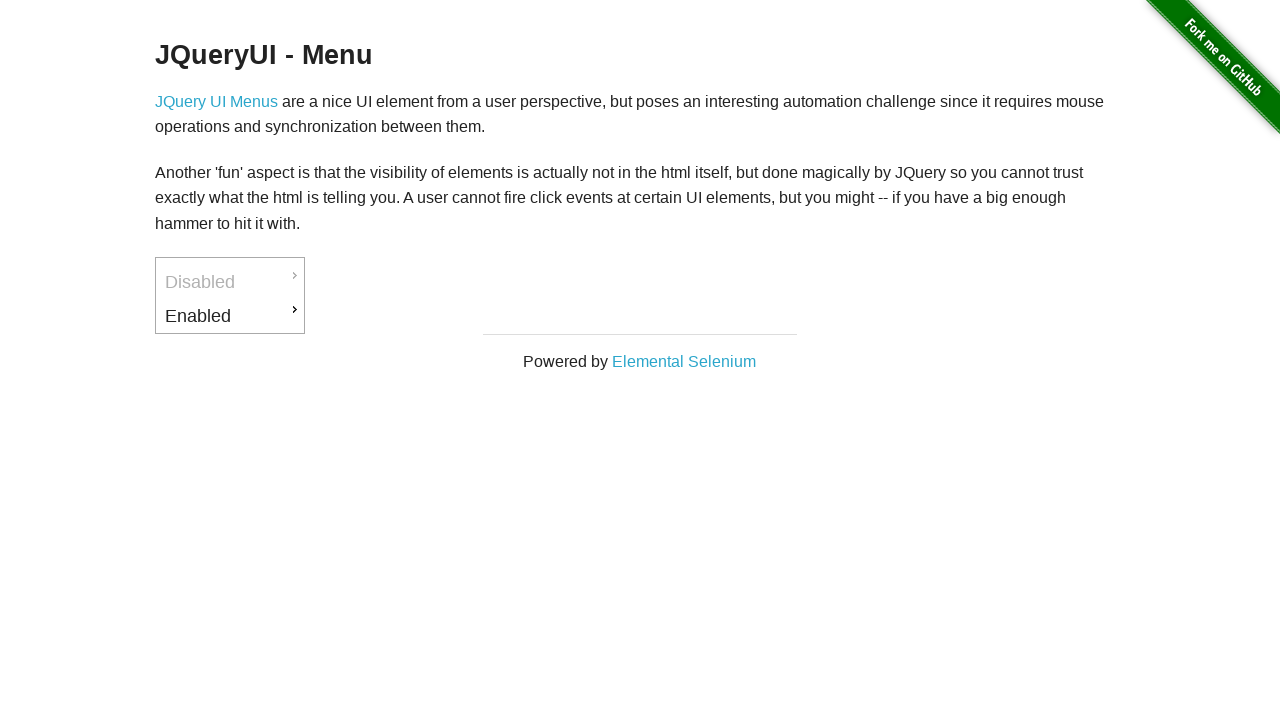

Enabled menu item is visible
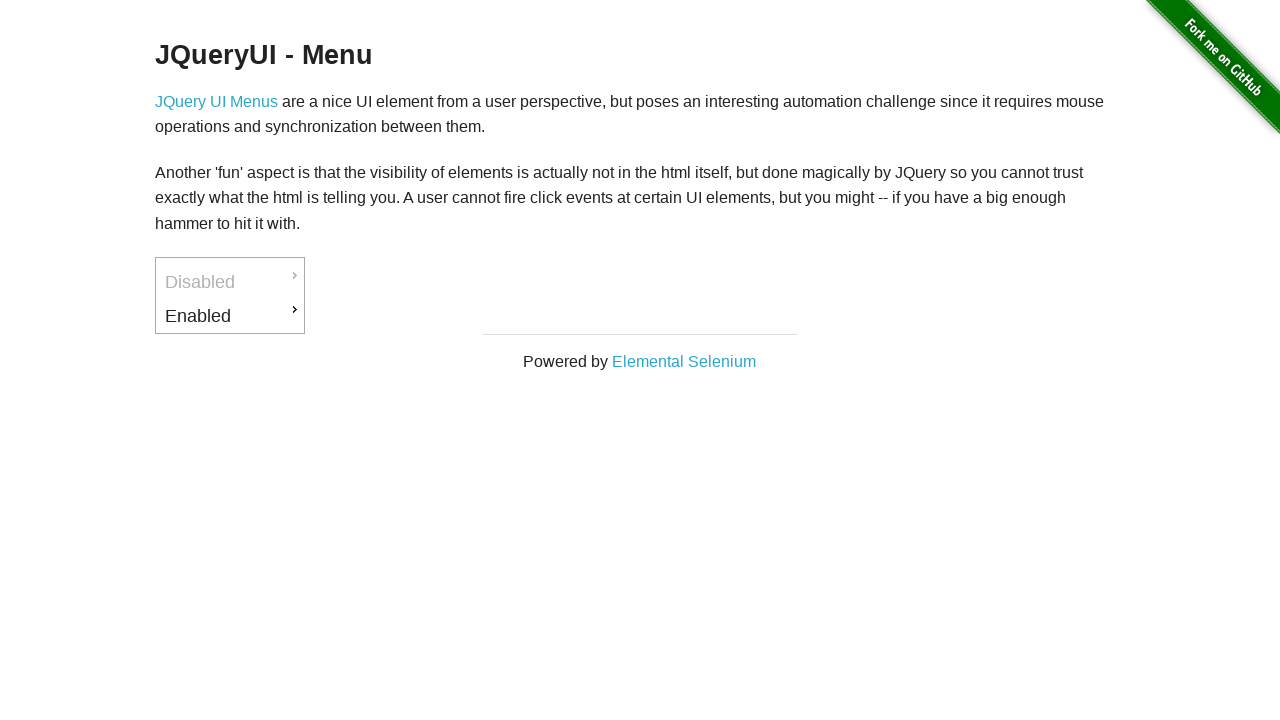

Hovered over Enabled menu item at (230, 316) on xpath=//li[@id='ui-id-3']/a[text()='Enabled']
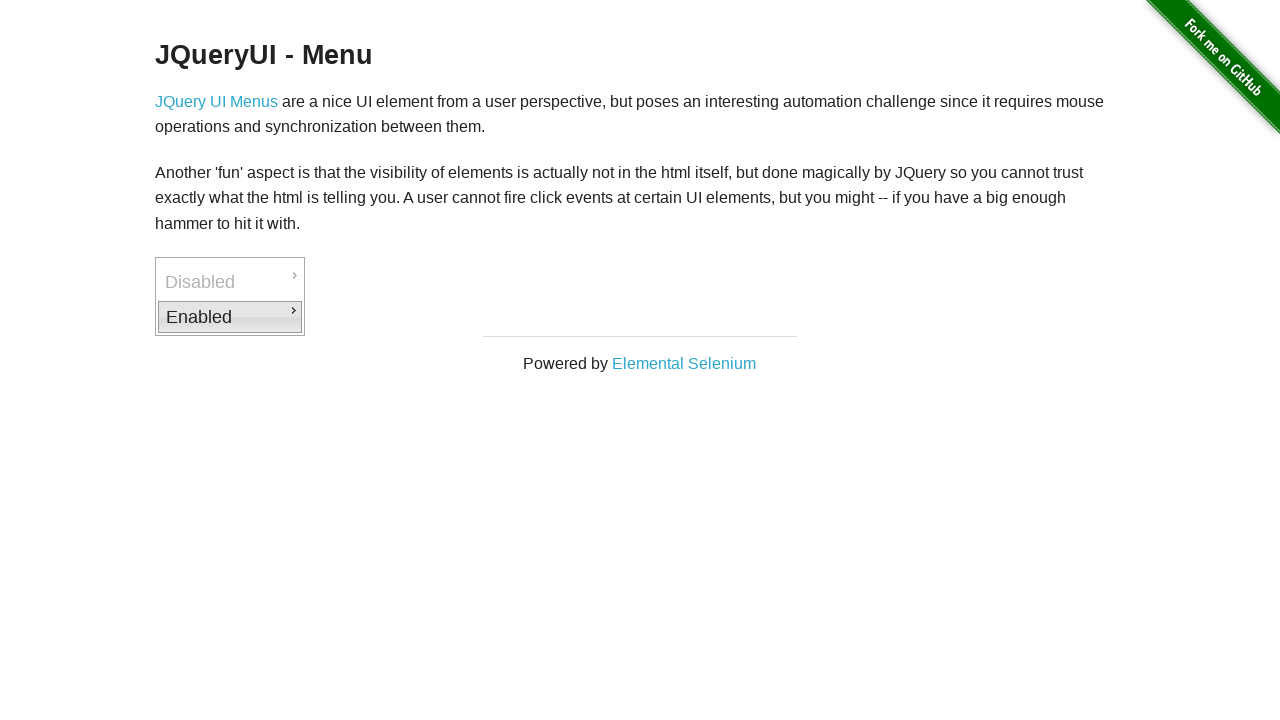

Clicked on Enabled menu item at (230, 317) on xpath=//li[@id='ui-id-3']/a[text()='Enabled']
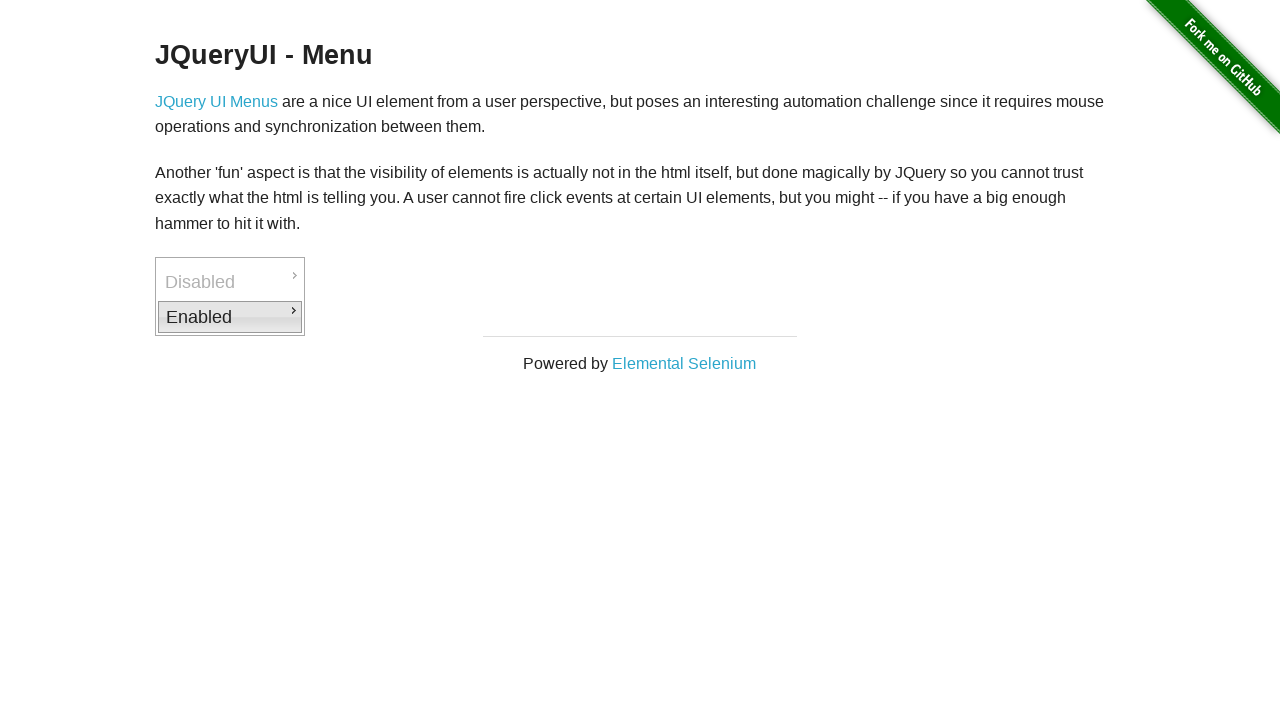

Downloads submenu item is visible
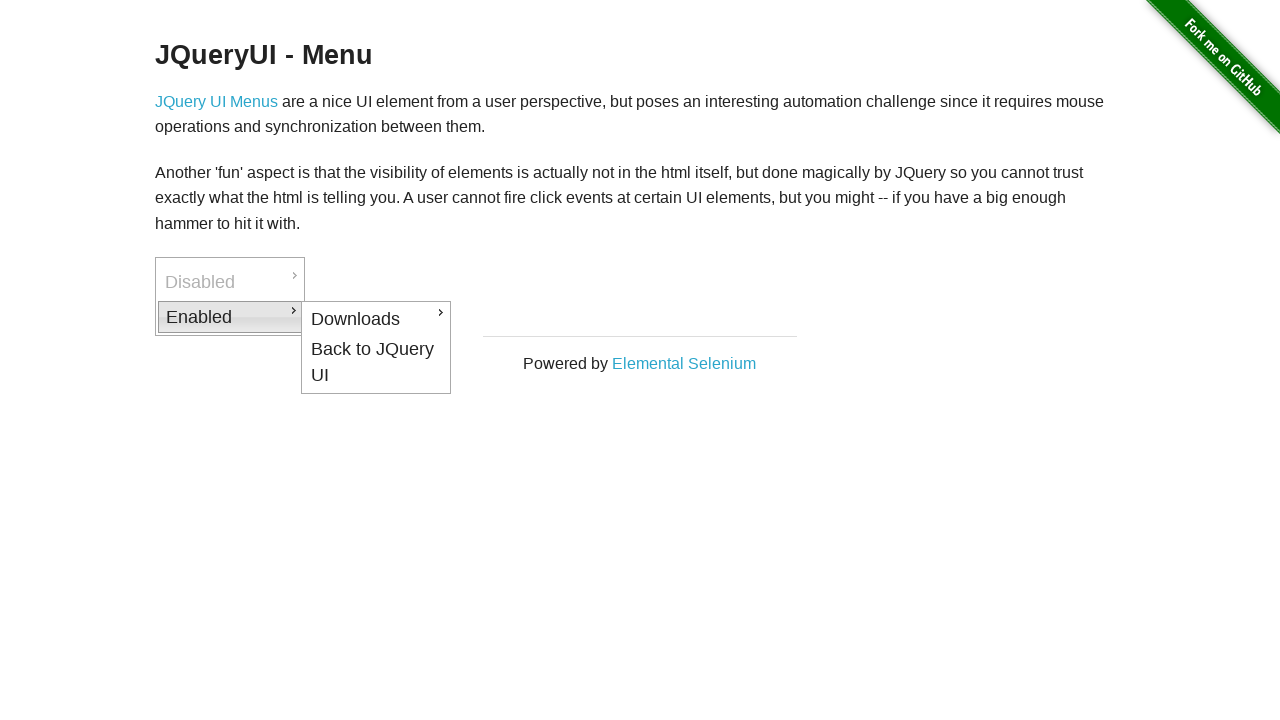

Hovered over Downloads submenu item at (376, 319) on xpath=//li[@id='ui-id-4']/a[text()='Downloads']
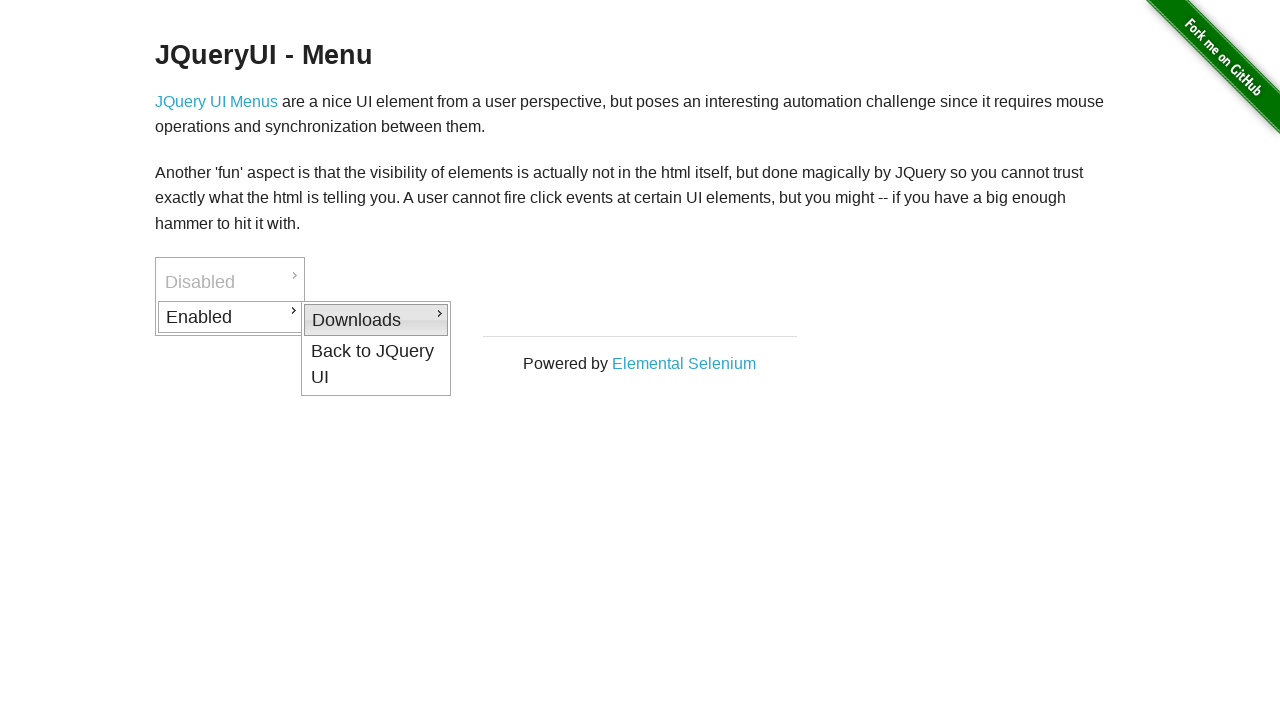

Clicked on Downloads submenu item at (376, 320) on xpath=//li[@id='ui-id-4']/a[text()='Downloads']
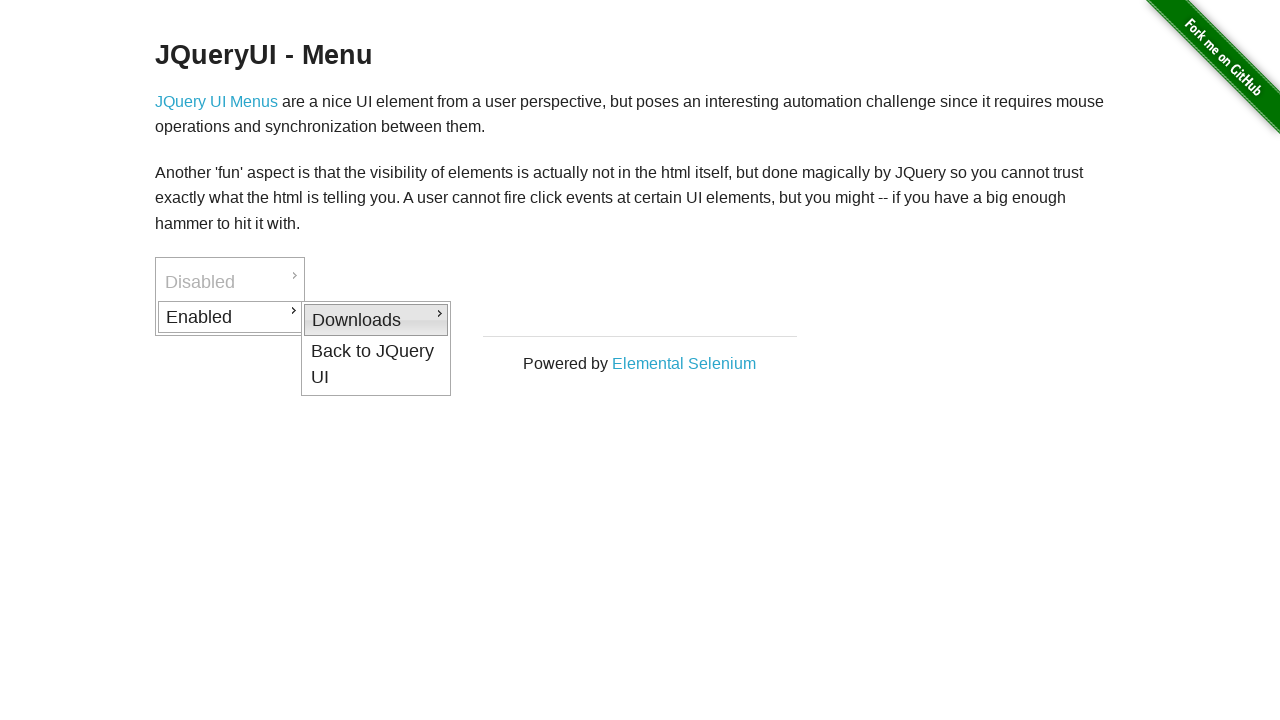

PDF download option is visible
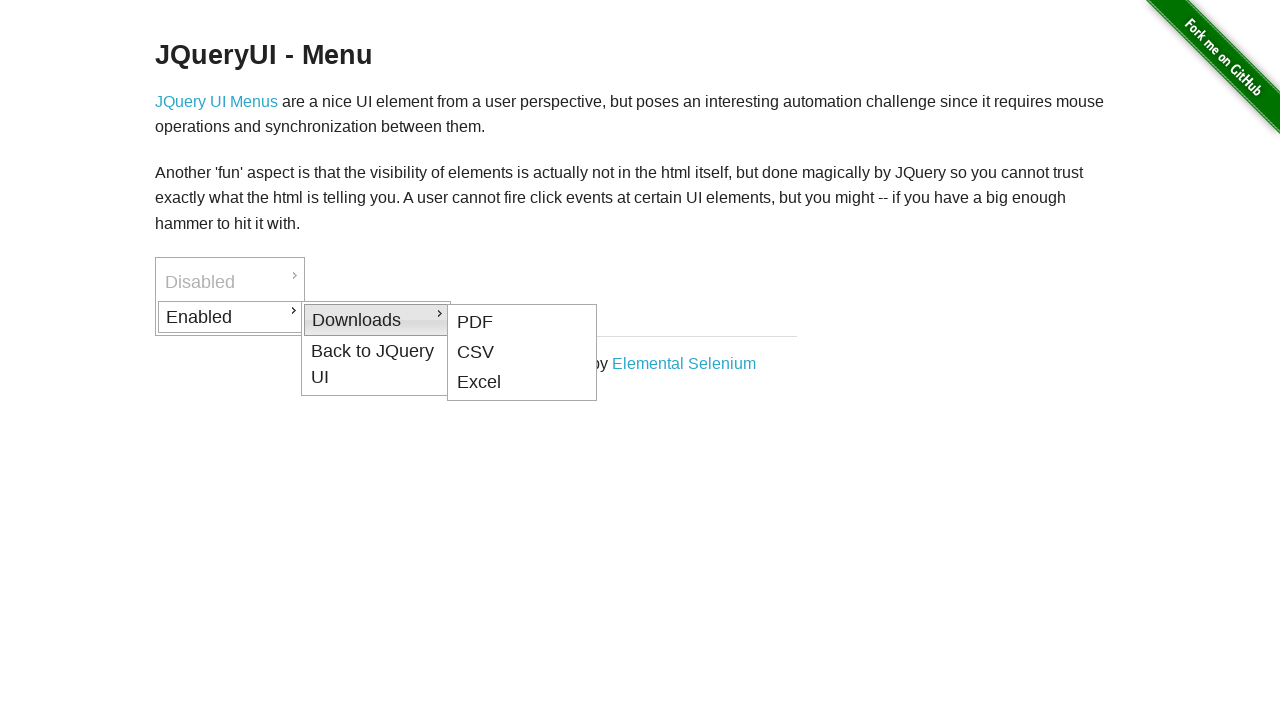

Clicked on PDF download option at (522, 322) on //li[@id='ui-id-5']/a[text()='PDF']
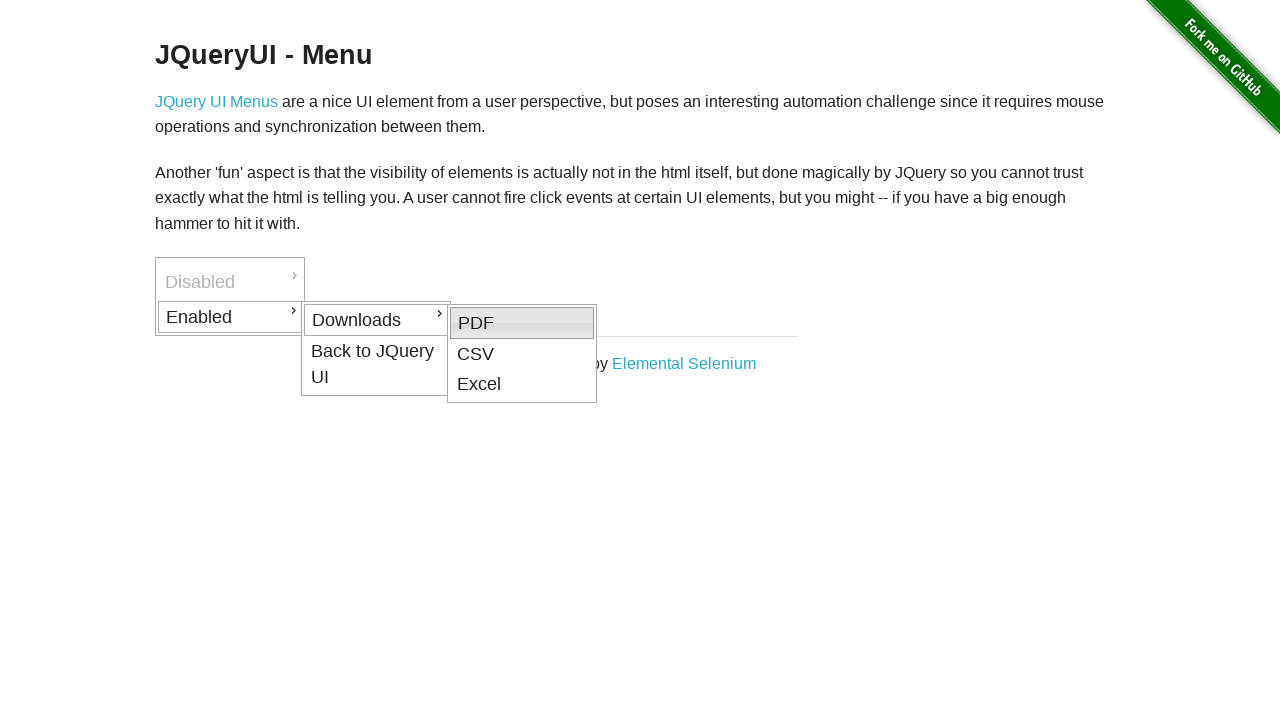

Waited 2000ms after clicking PDF
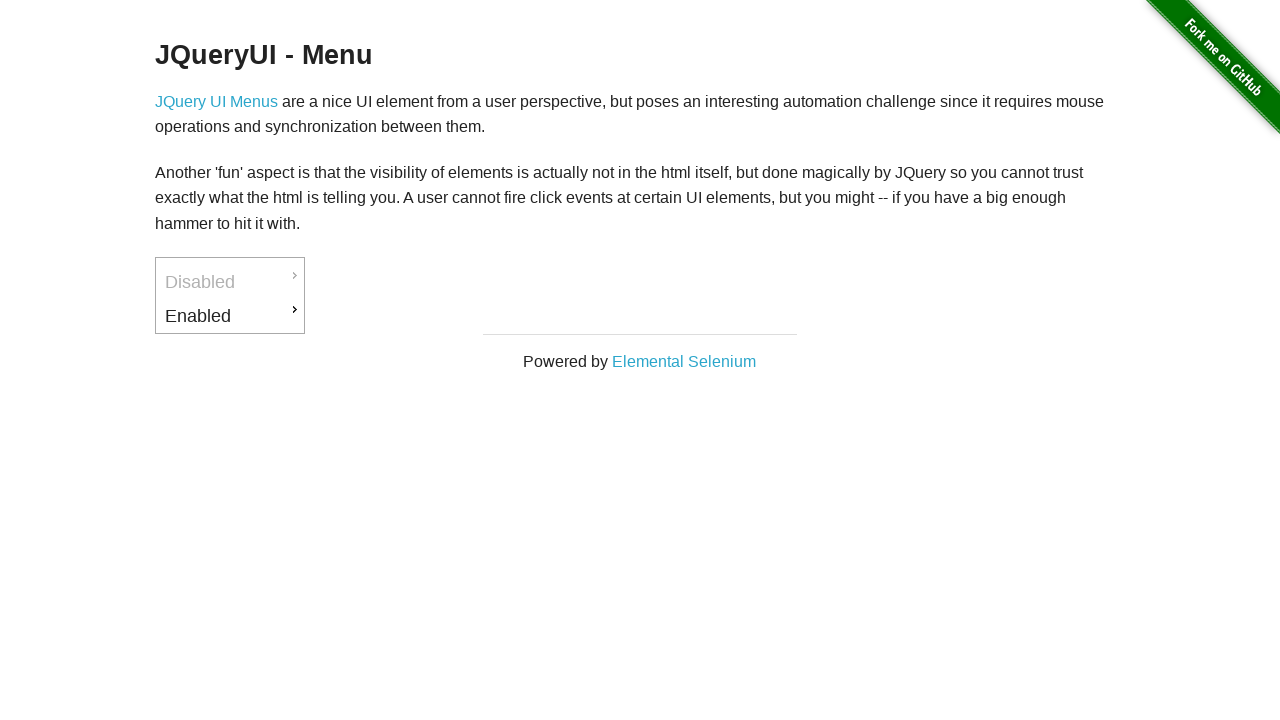

Clicked on body to reset menu state at (640, 185) on body
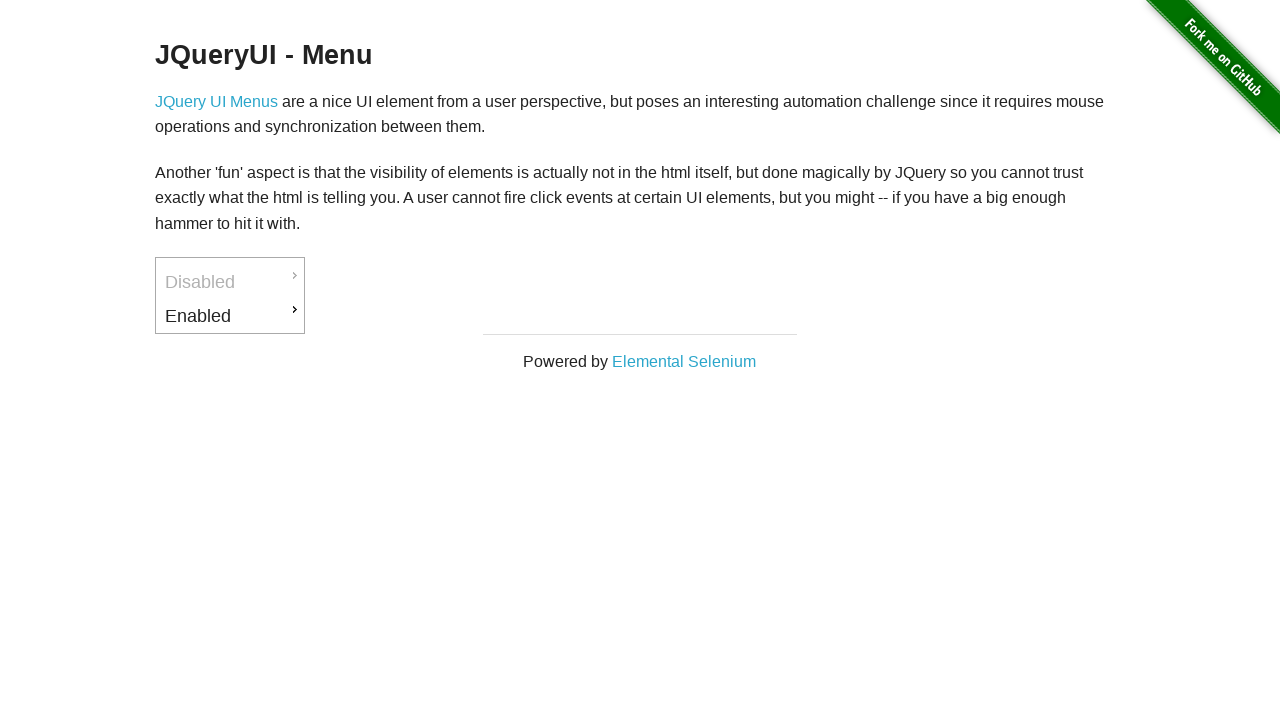

Waited 500ms for menu to close
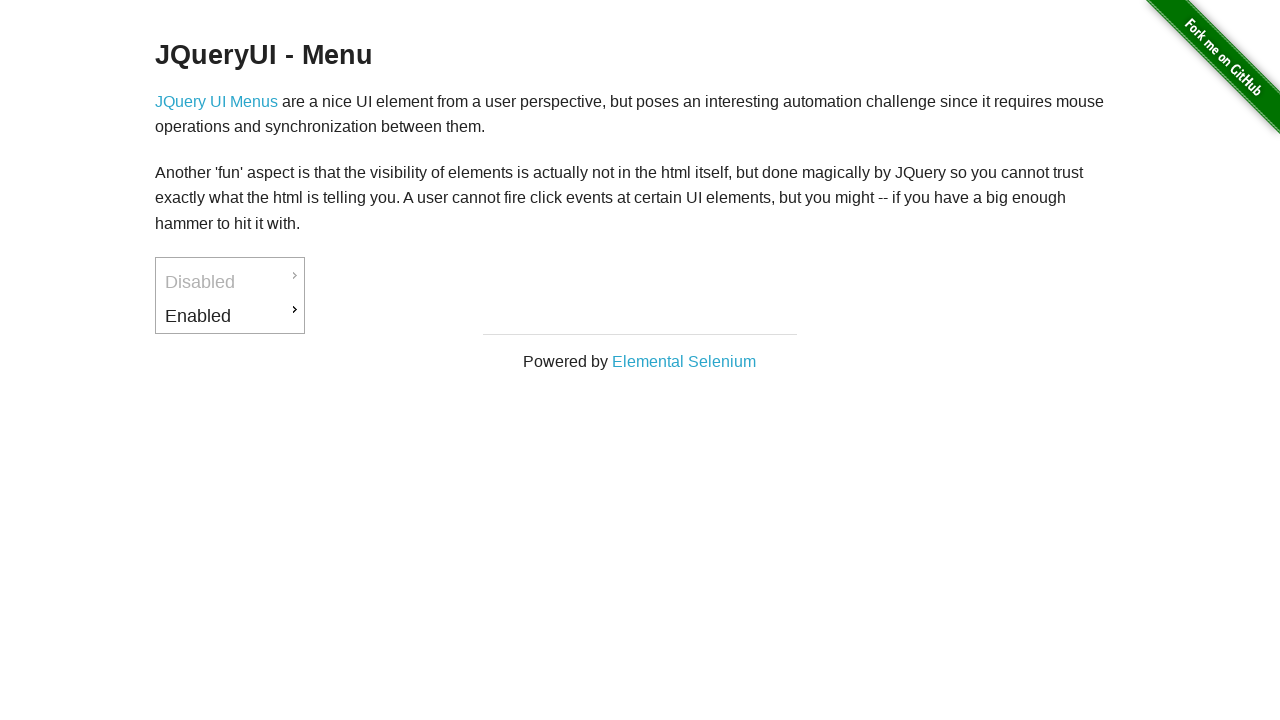

Enabled menu item is visible
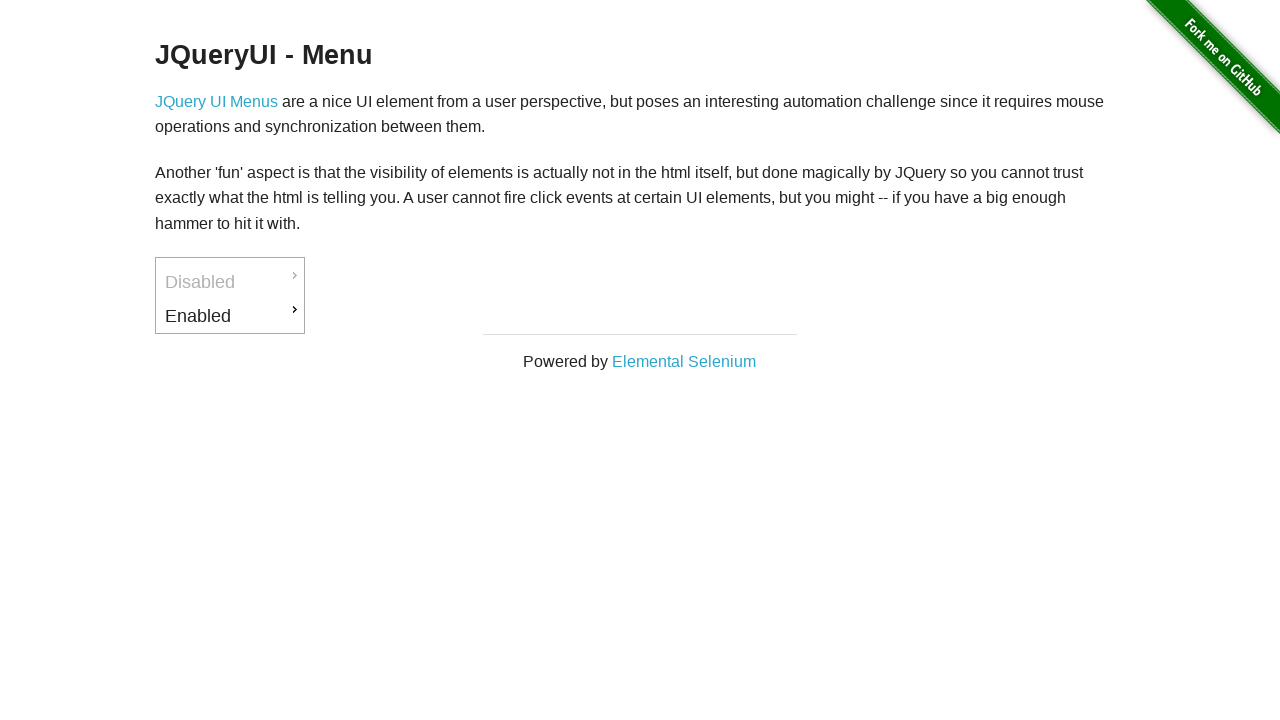

Hovered over Enabled menu item at (230, 316) on xpath=//li[@id='ui-id-3']/a[text()='Enabled']
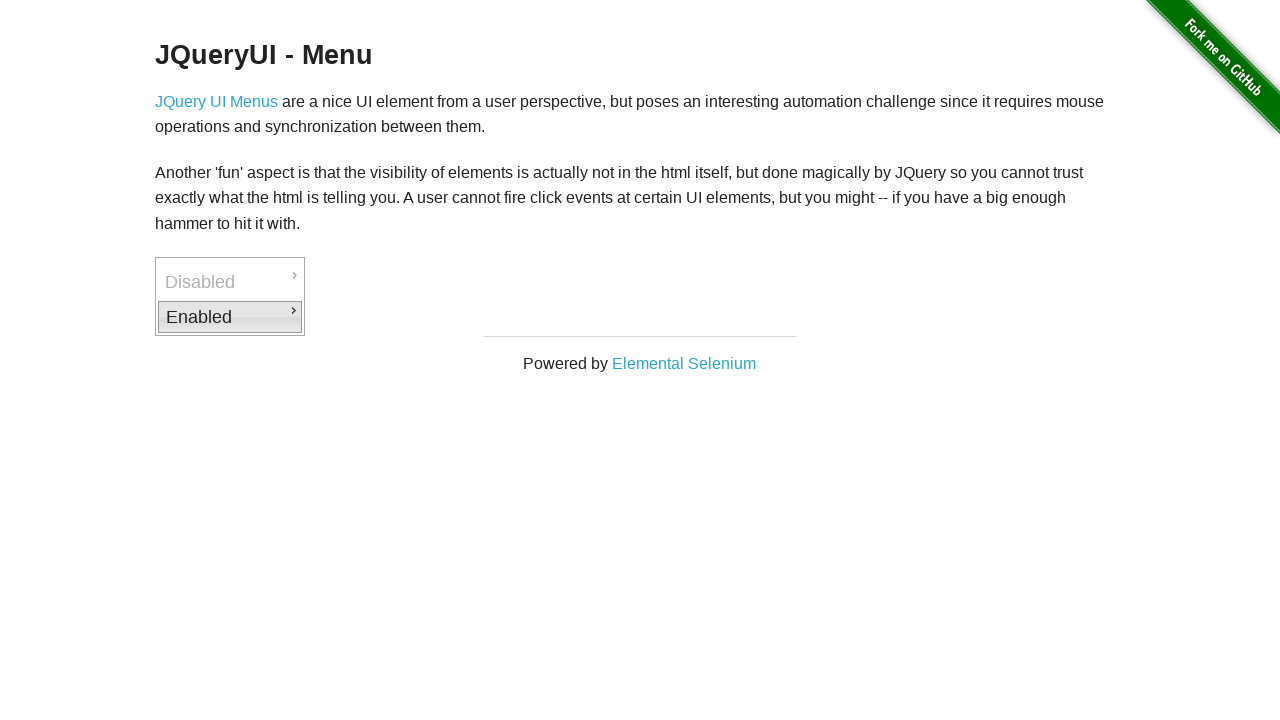

Clicked on Enabled menu item at (230, 317) on xpath=//li[@id='ui-id-3']/a[text()='Enabled']
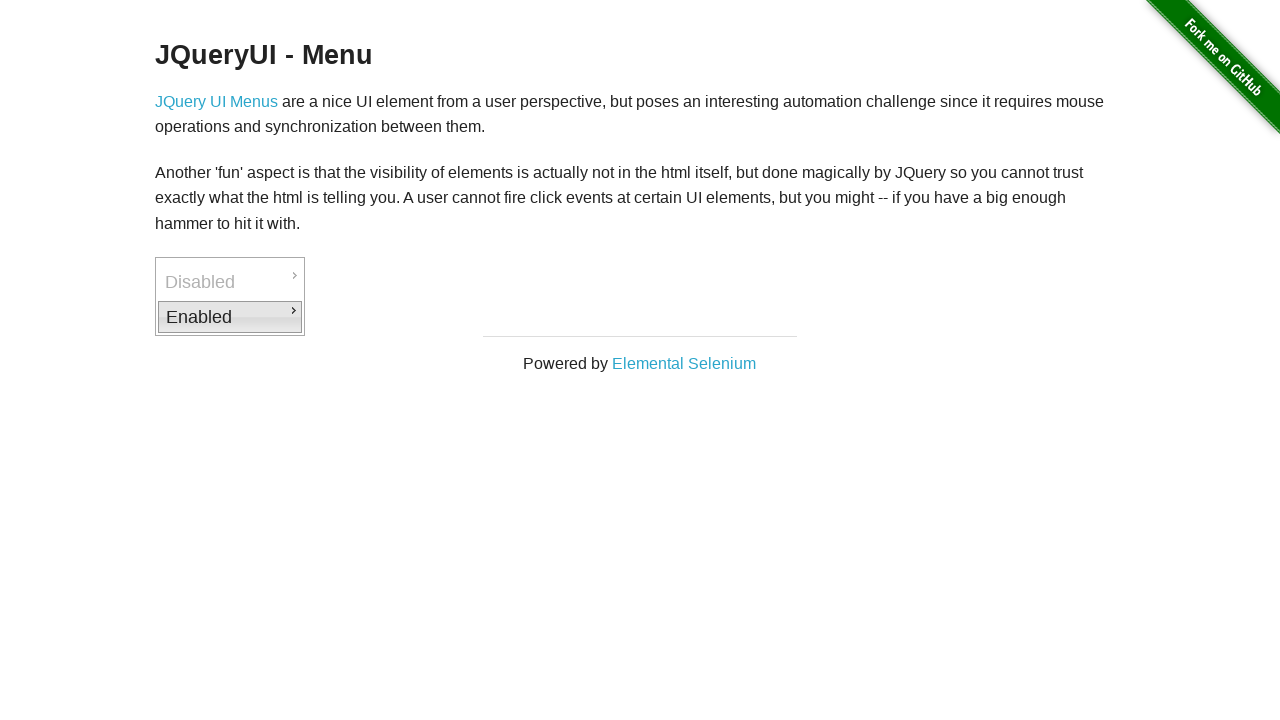

Downloads submenu item is visible
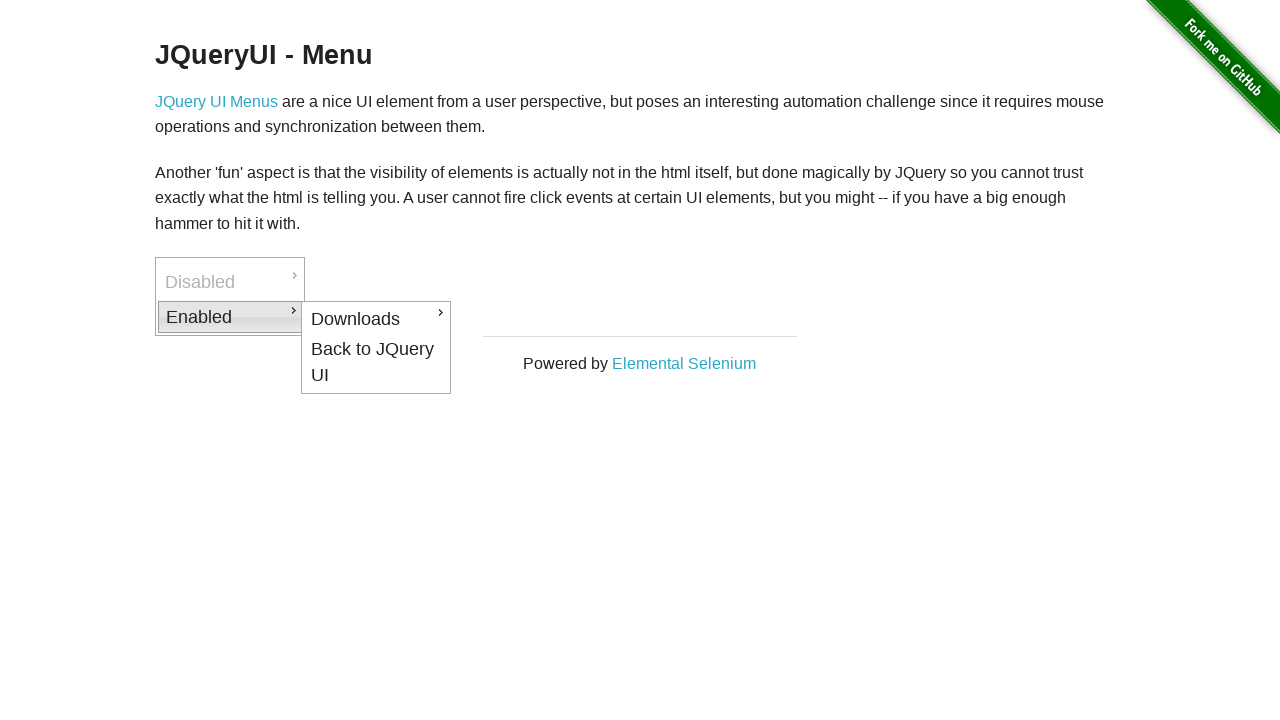

Hovered over Downloads submenu item at (376, 319) on xpath=//li[@id='ui-id-4']/a[text()='Downloads']
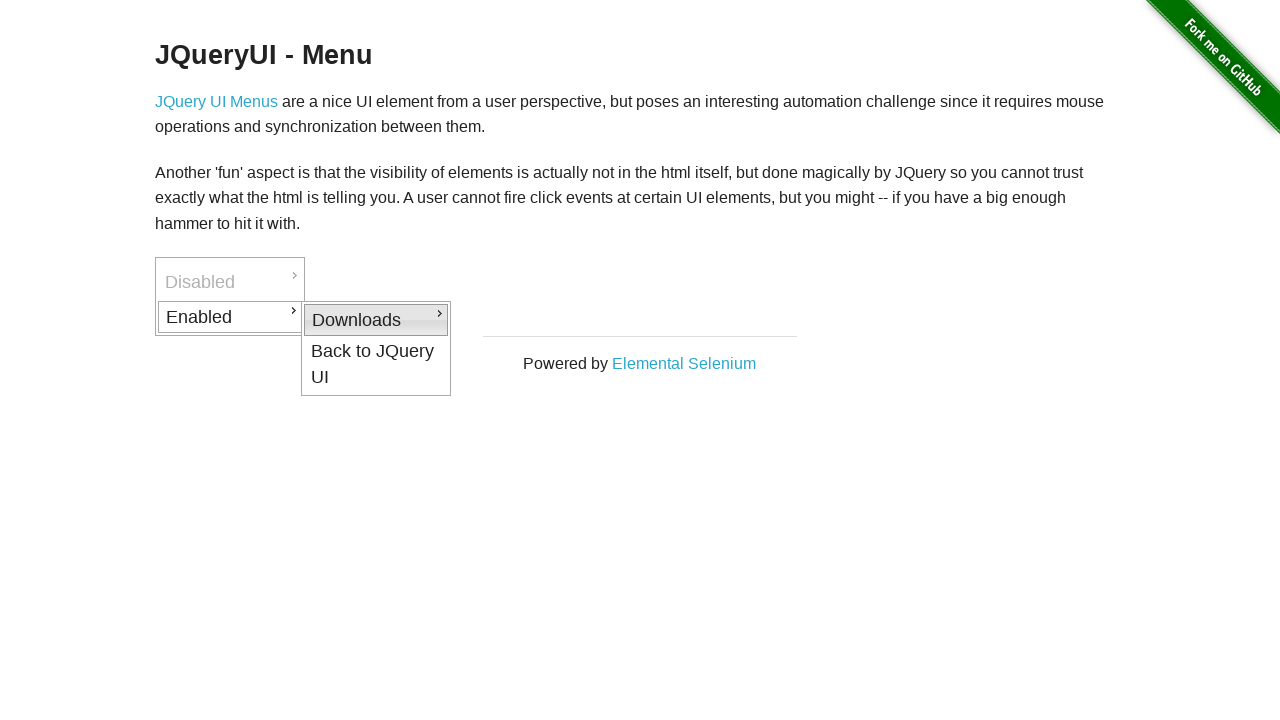

Clicked on Downloads submenu item at (376, 320) on xpath=//li[@id='ui-id-4']/a[text()='Downloads']
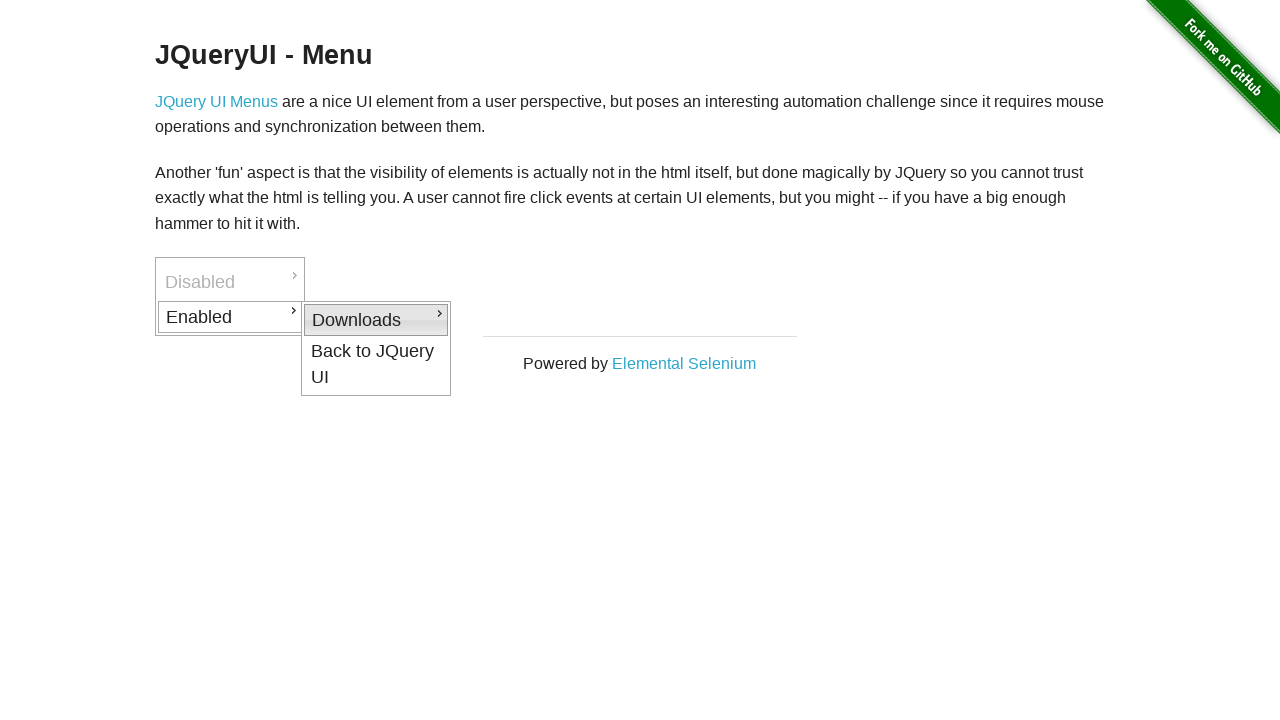

CSV download option is visible
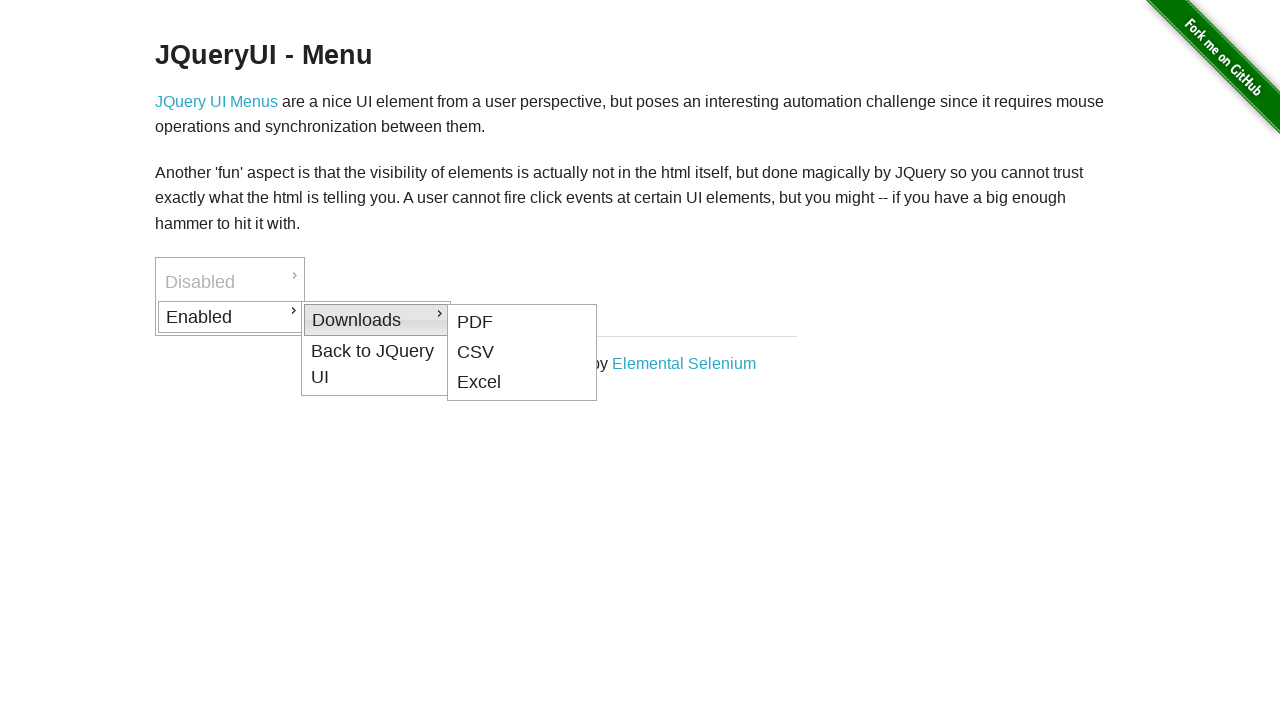

Clicked on CSV download option at (522, 352) on //li[@id='ui-id-6']/a[text()='CSV']
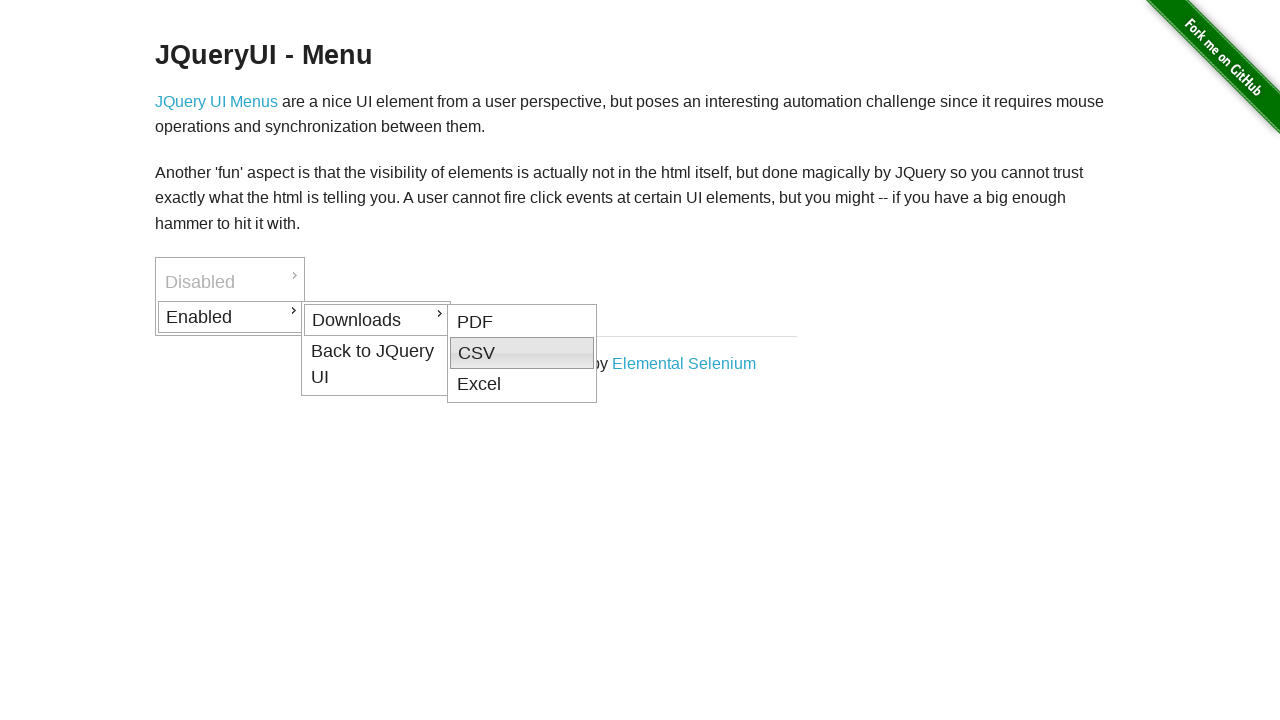

Waited 2000ms after clicking CSV
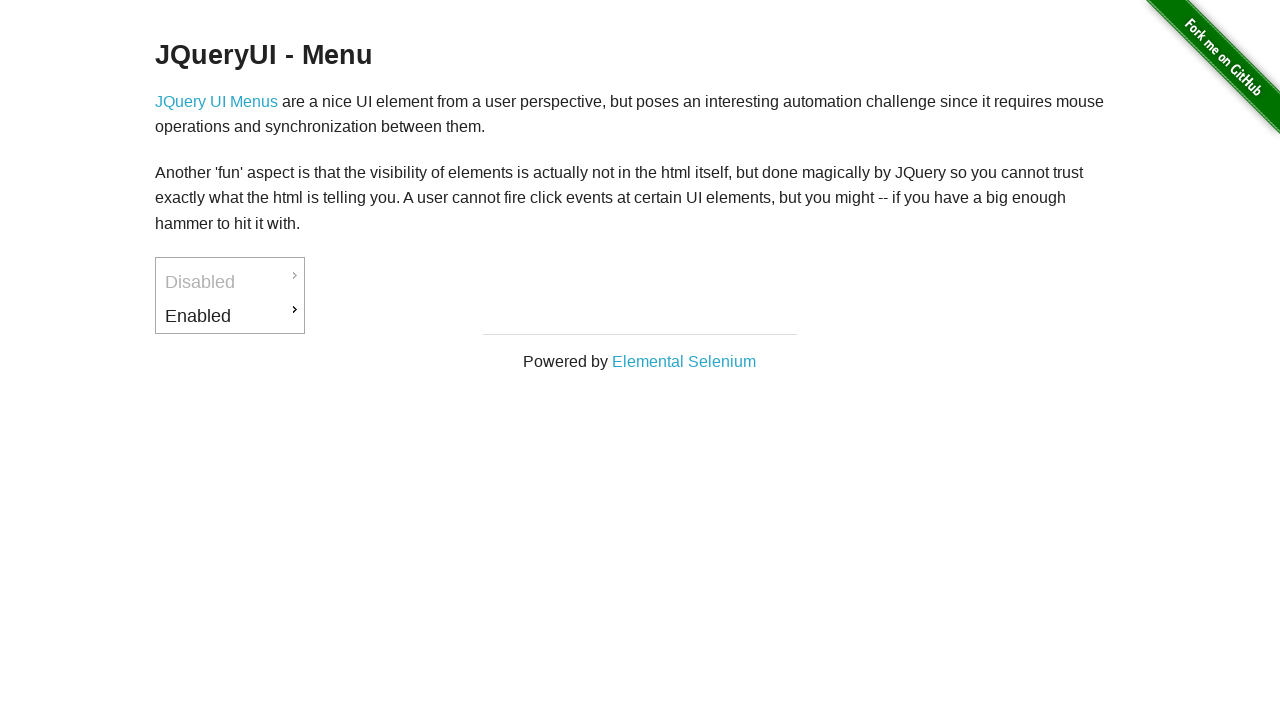

Clicked on body to reset menu state at (640, 185) on body
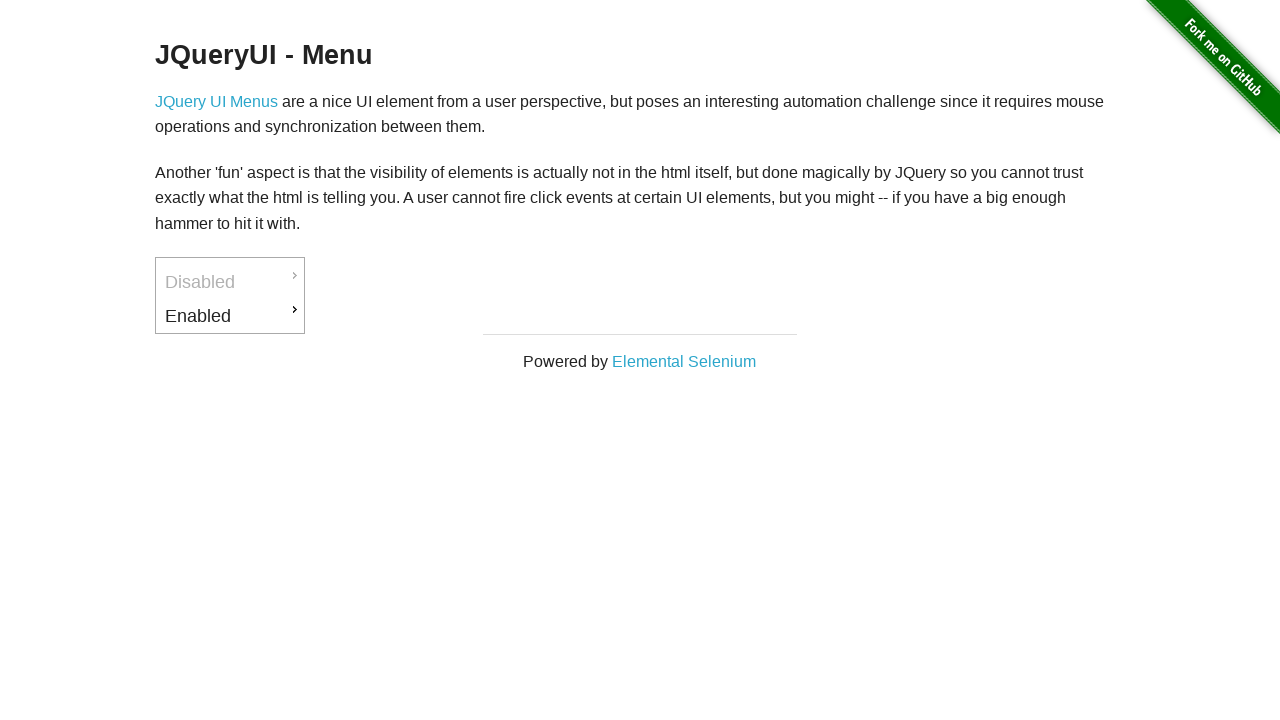

Waited 500ms for menu to close
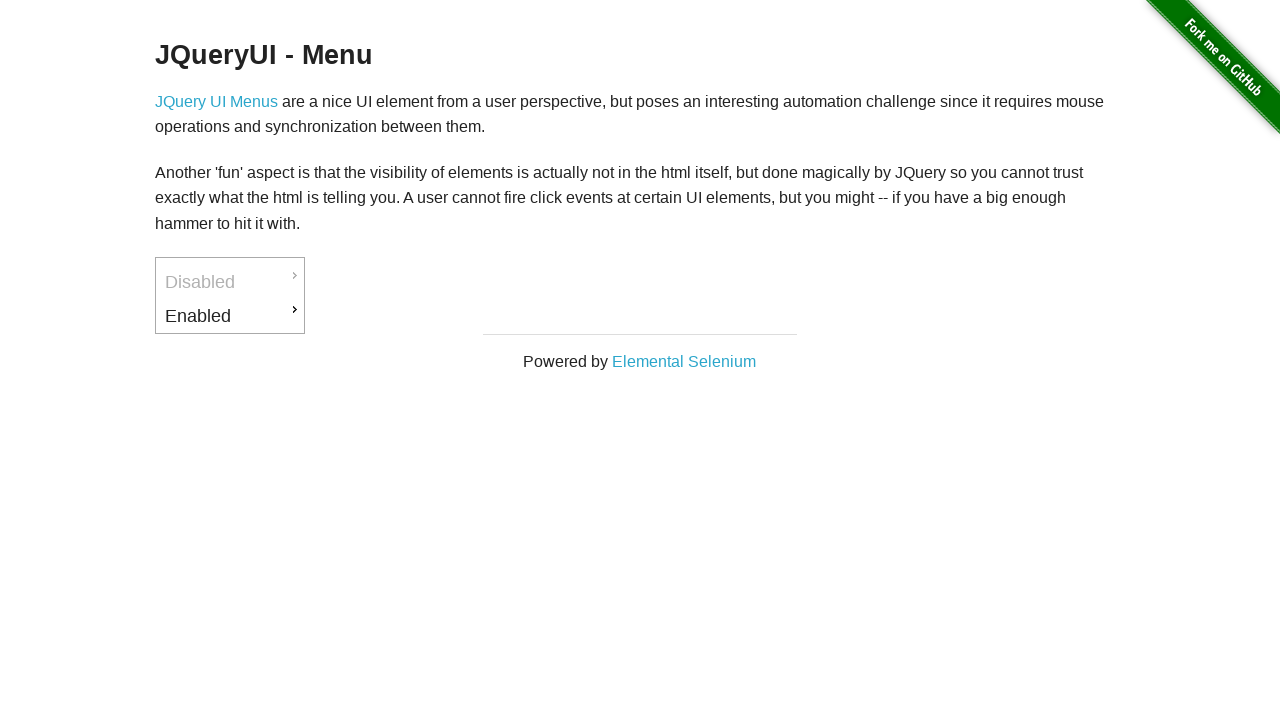

Enabled menu item is visible
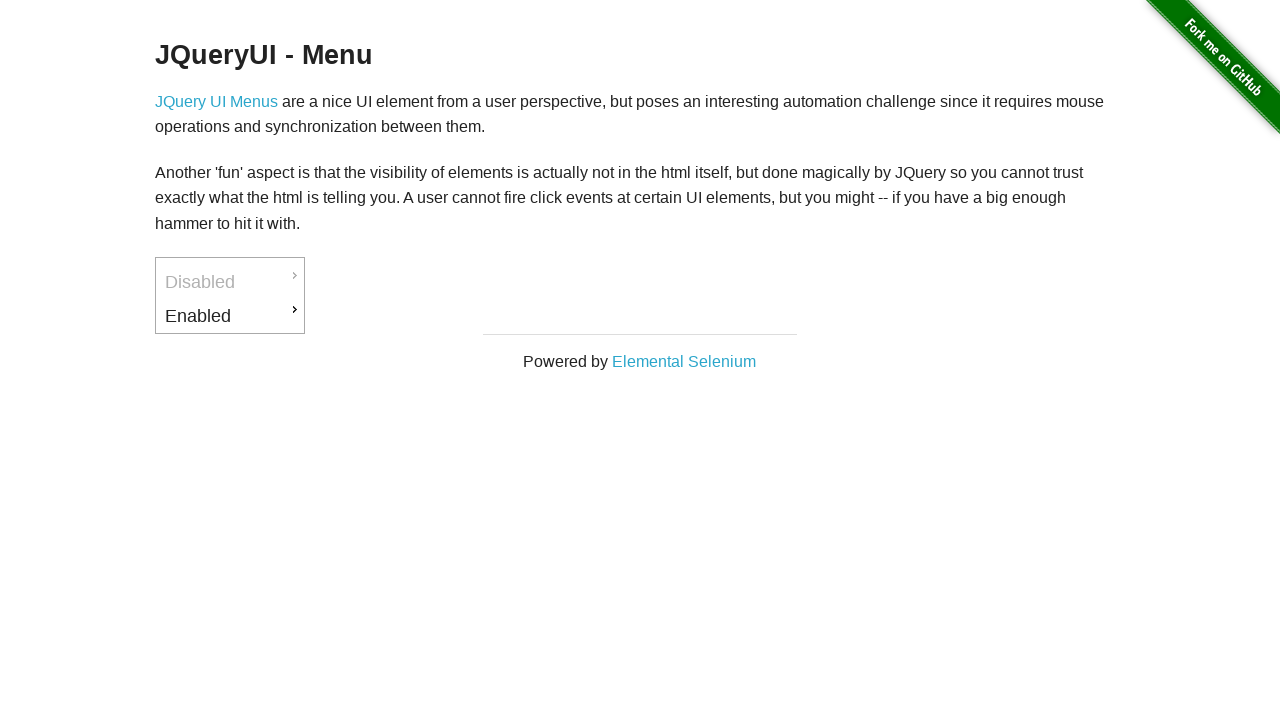

Hovered over Enabled menu item at (230, 316) on xpath=//li[@id='ui-id-3']/a[text()='Enabled']
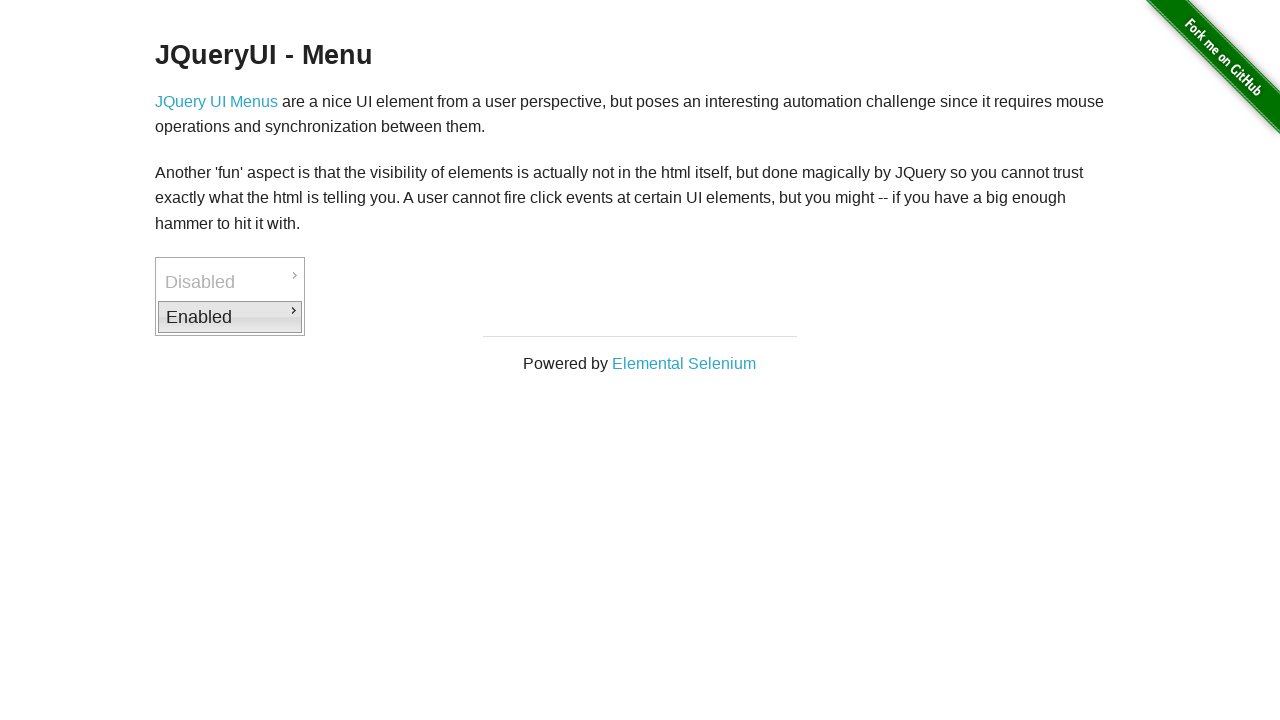

Clicked on Enabled menu item at (230, 317) on xpath=//li[@id='ui-id-3']/a[text()='Enabled']
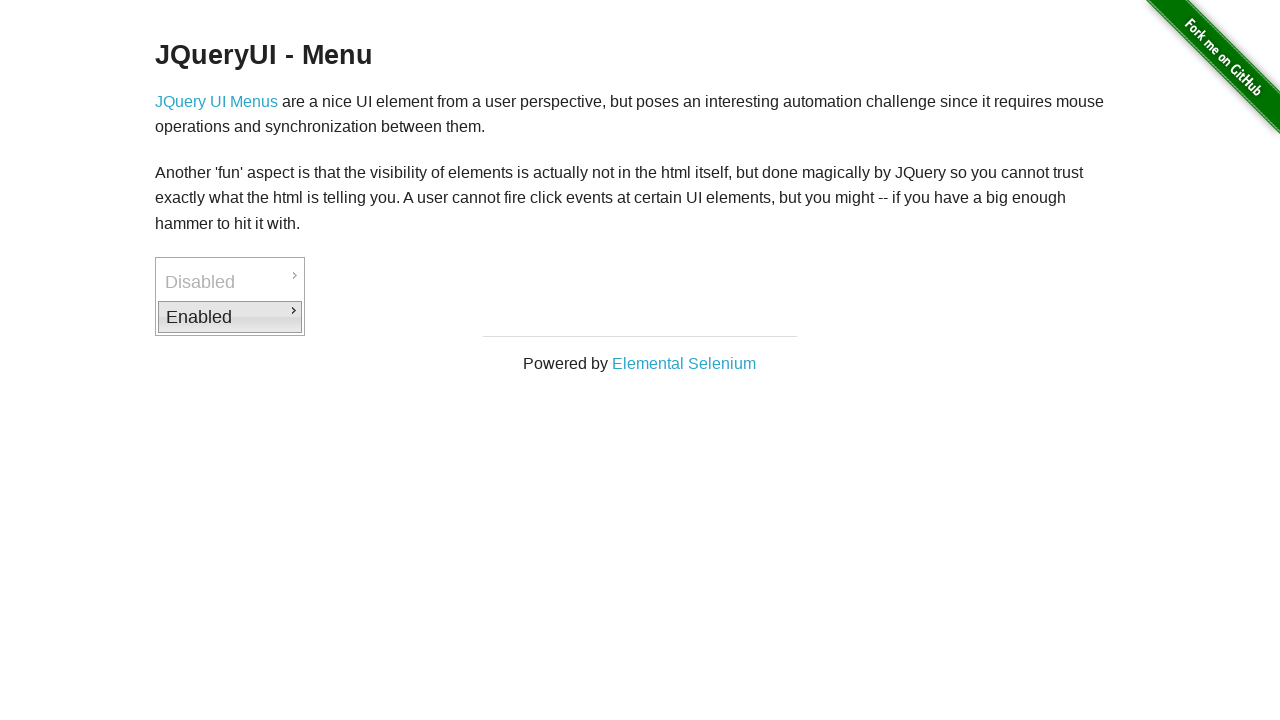

Downloads submenu item is visible
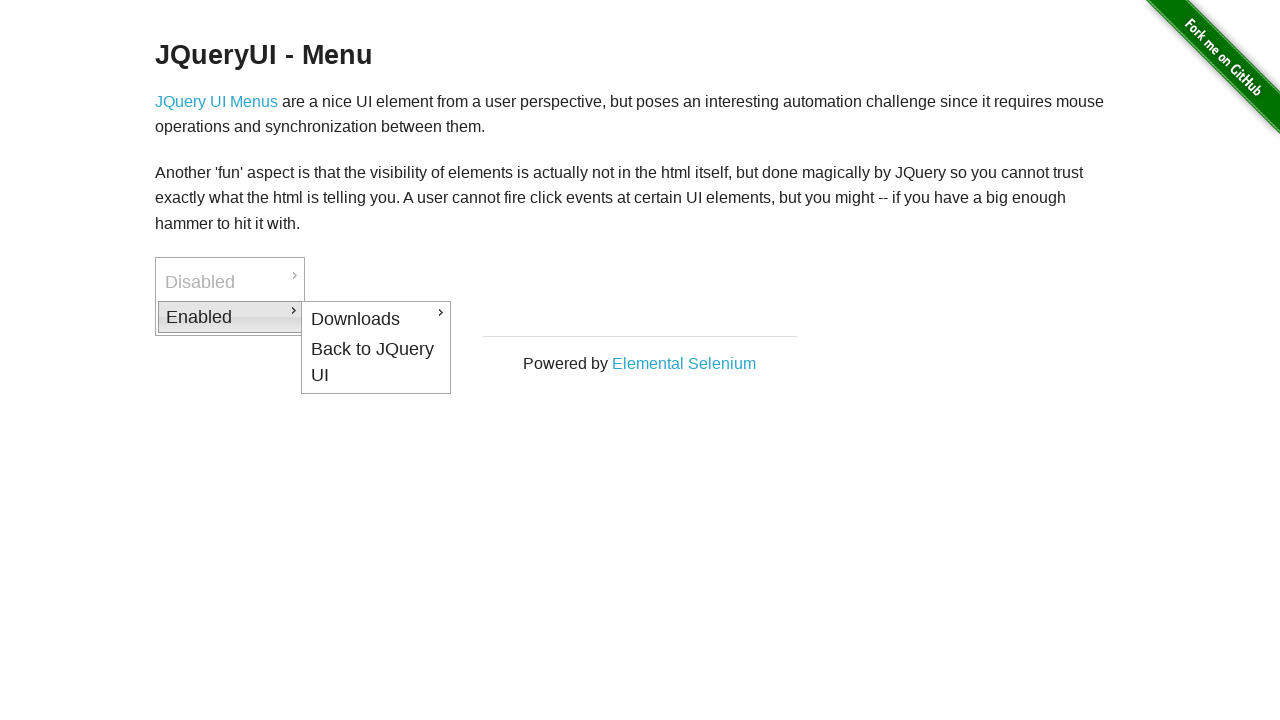

Hovered over Downloads submenu item at (376, 319) on xpath=//li[@id='ui-id-4']/a[text()='Downloads']
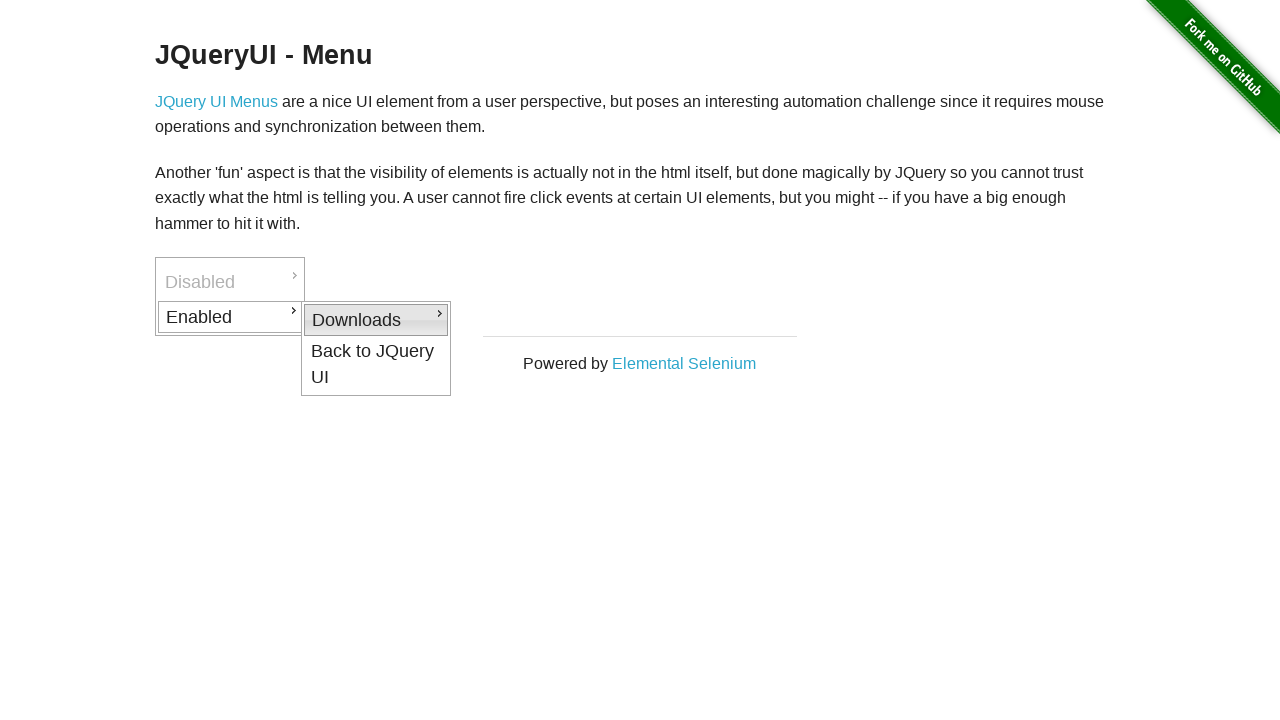

Clicked on Downloads submenu item at (376, 320) on xpath=//li[@id='ui-id-4']/a[text()='Downloads']
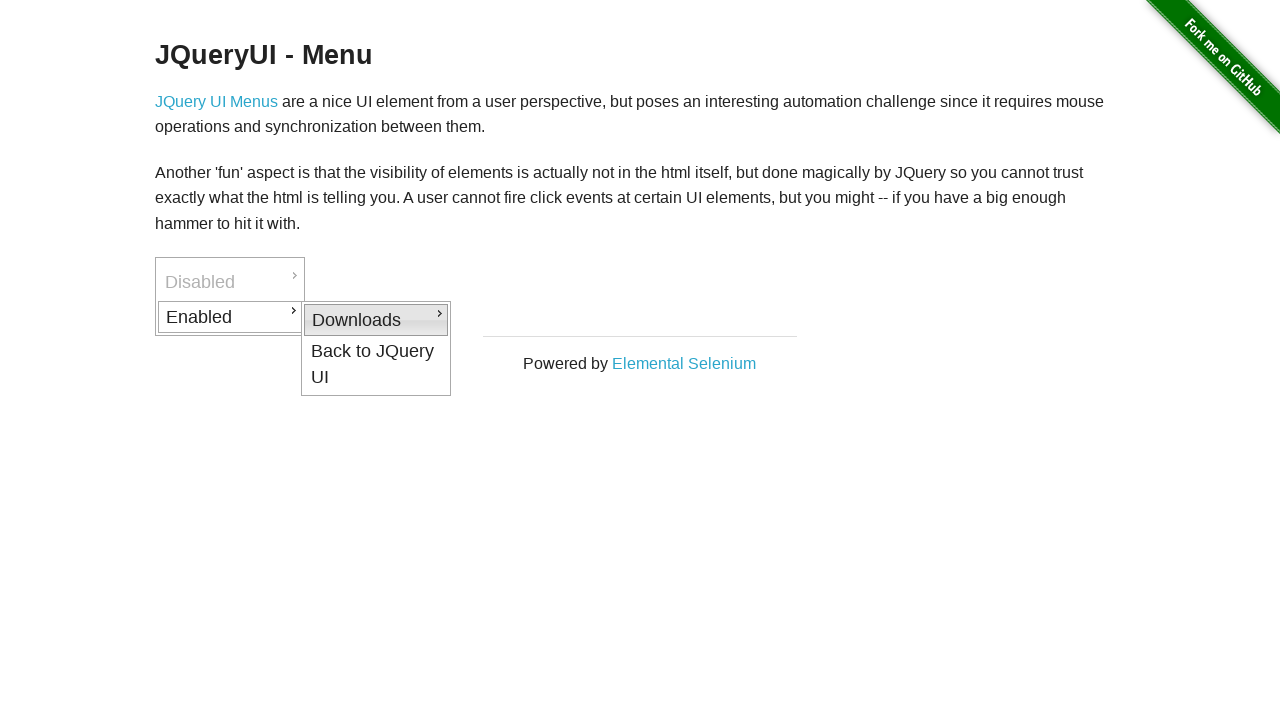

Excel download option is visible
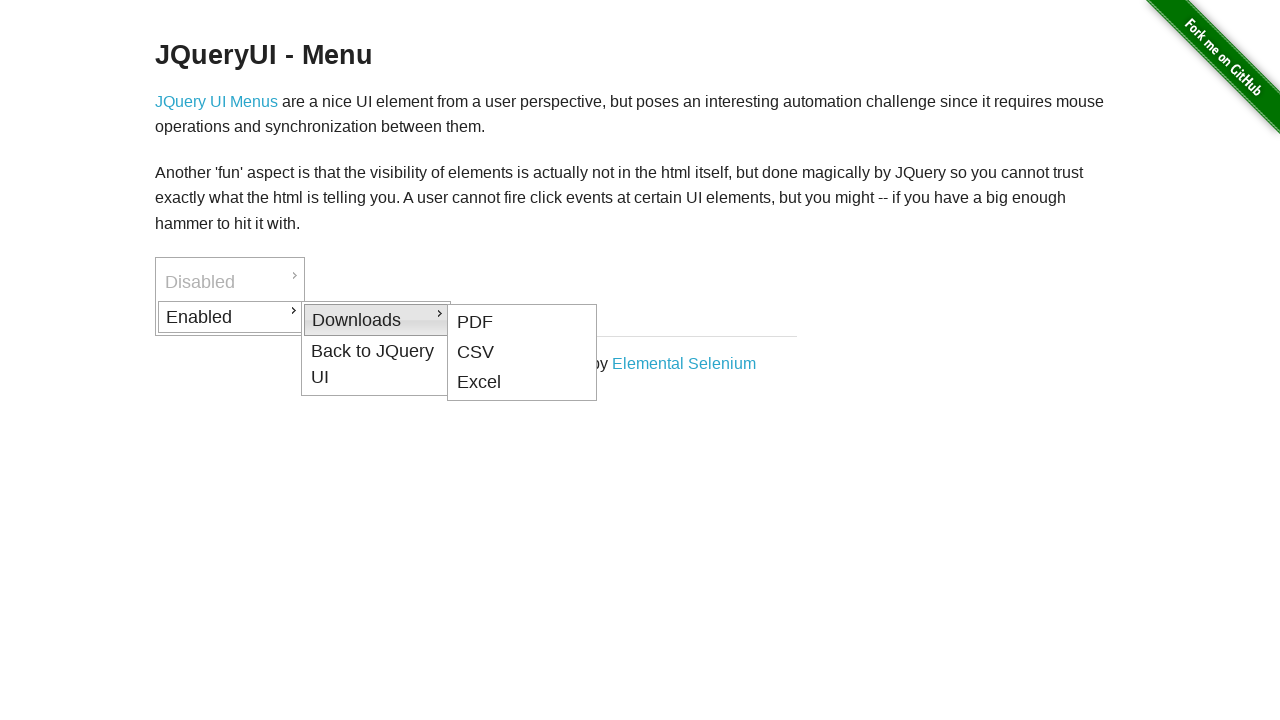

Clicked on Excel download option at (522, 383) on //li[@id='ui-id-7']/a[text()='Excel']
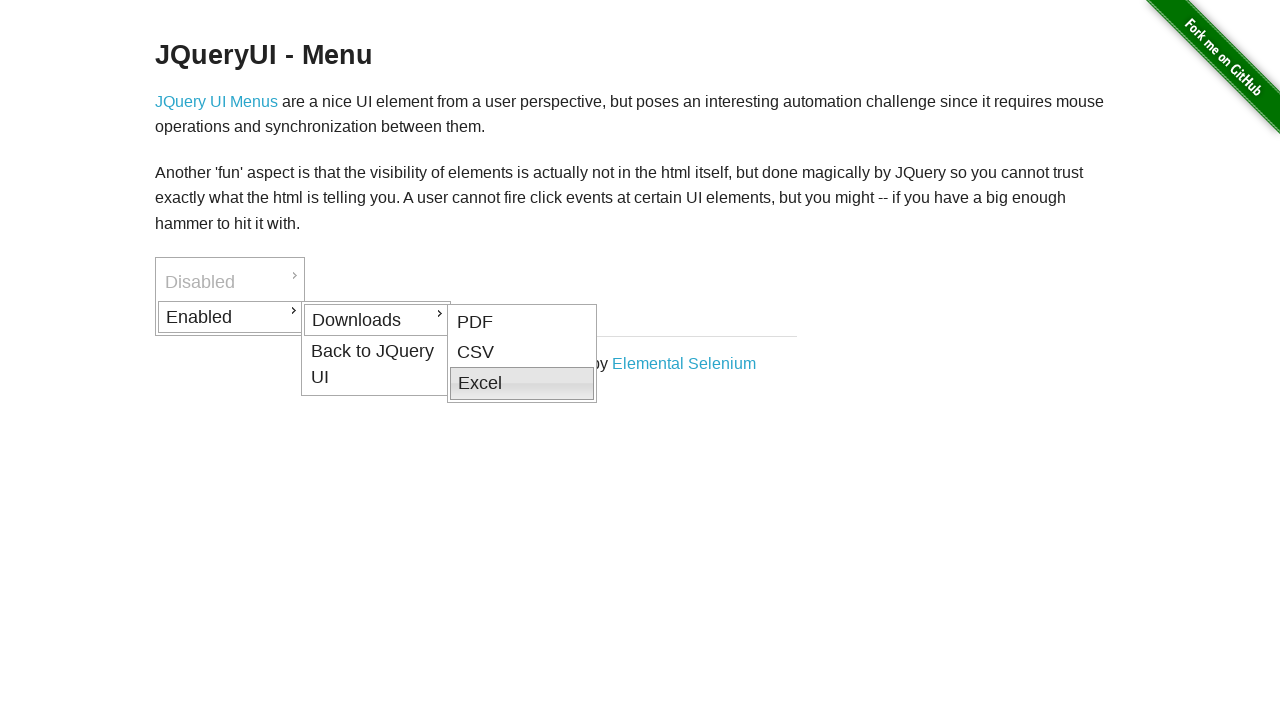

Waited 2000ms after clicking Excel
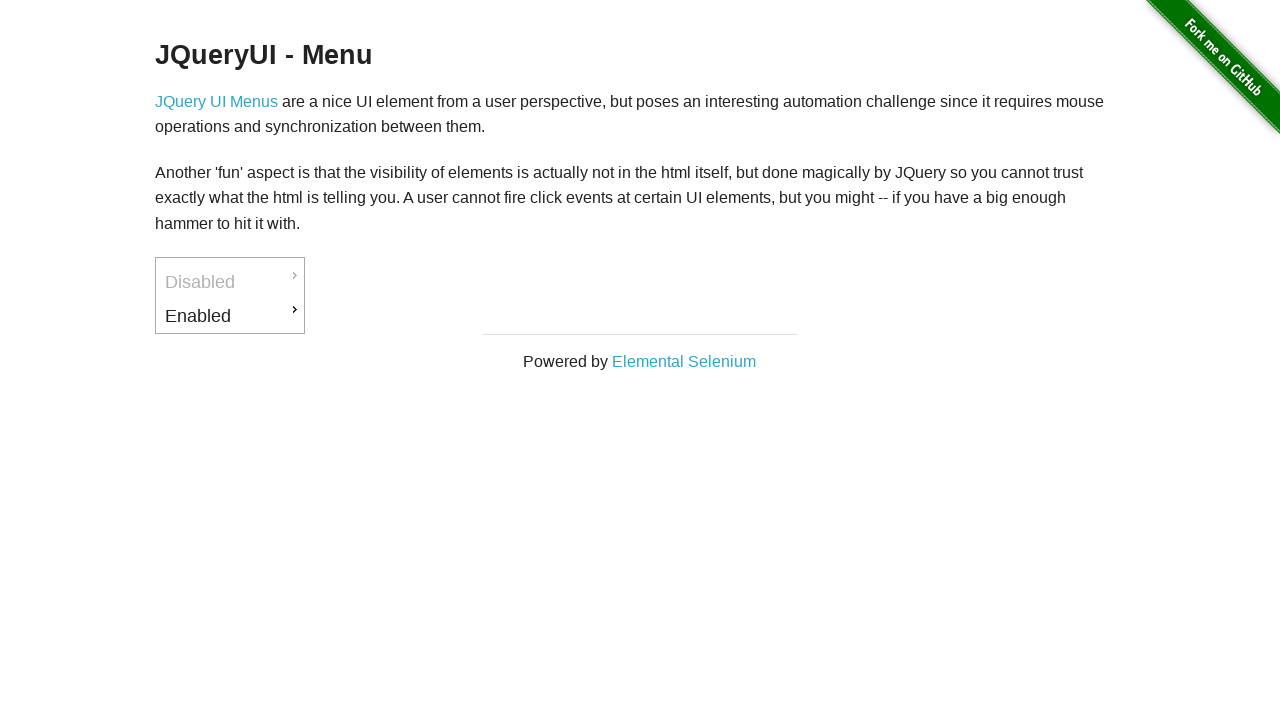

Clicked on body to reset menu state at (640, 185) on body
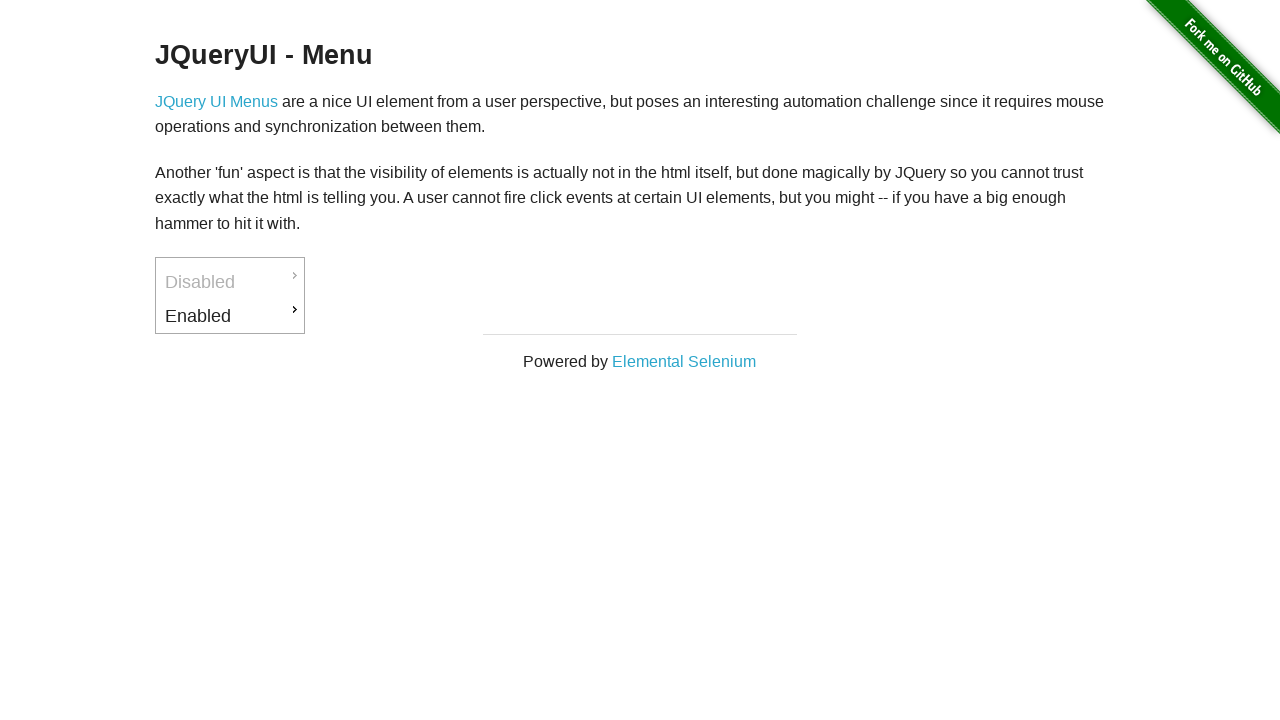

Waited 500ms for menu to close
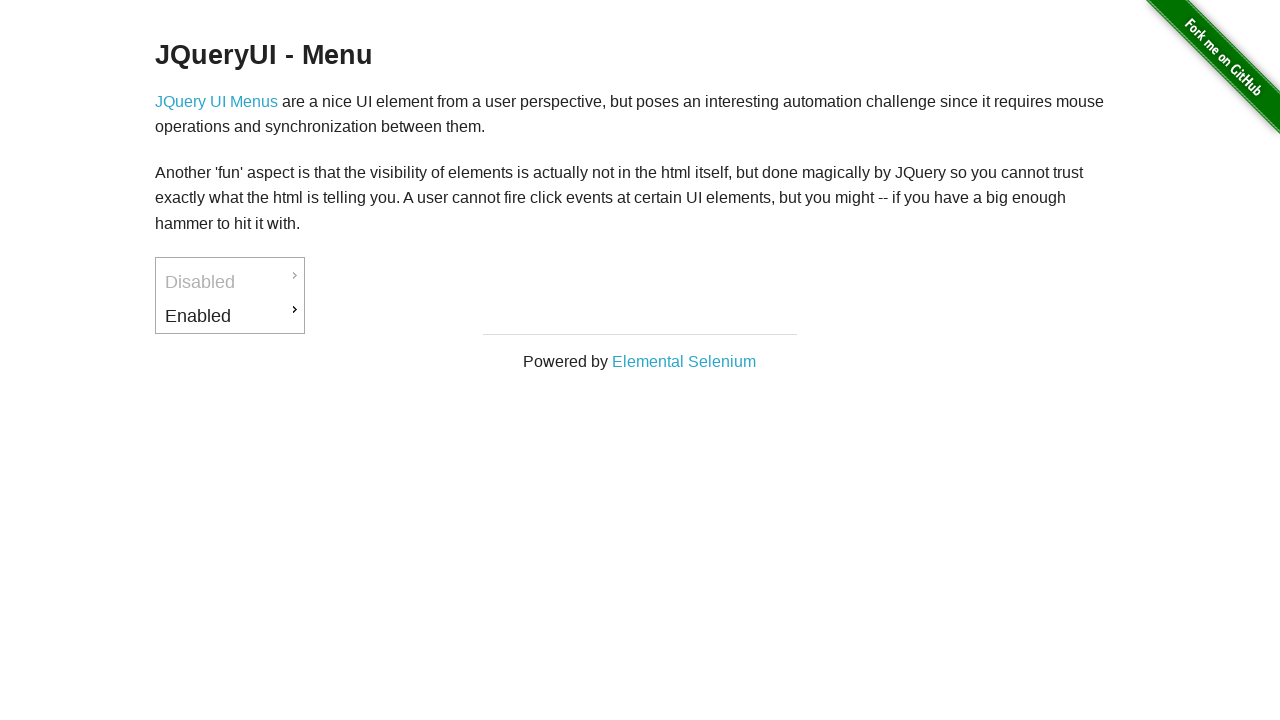

Enabled menu item is visible
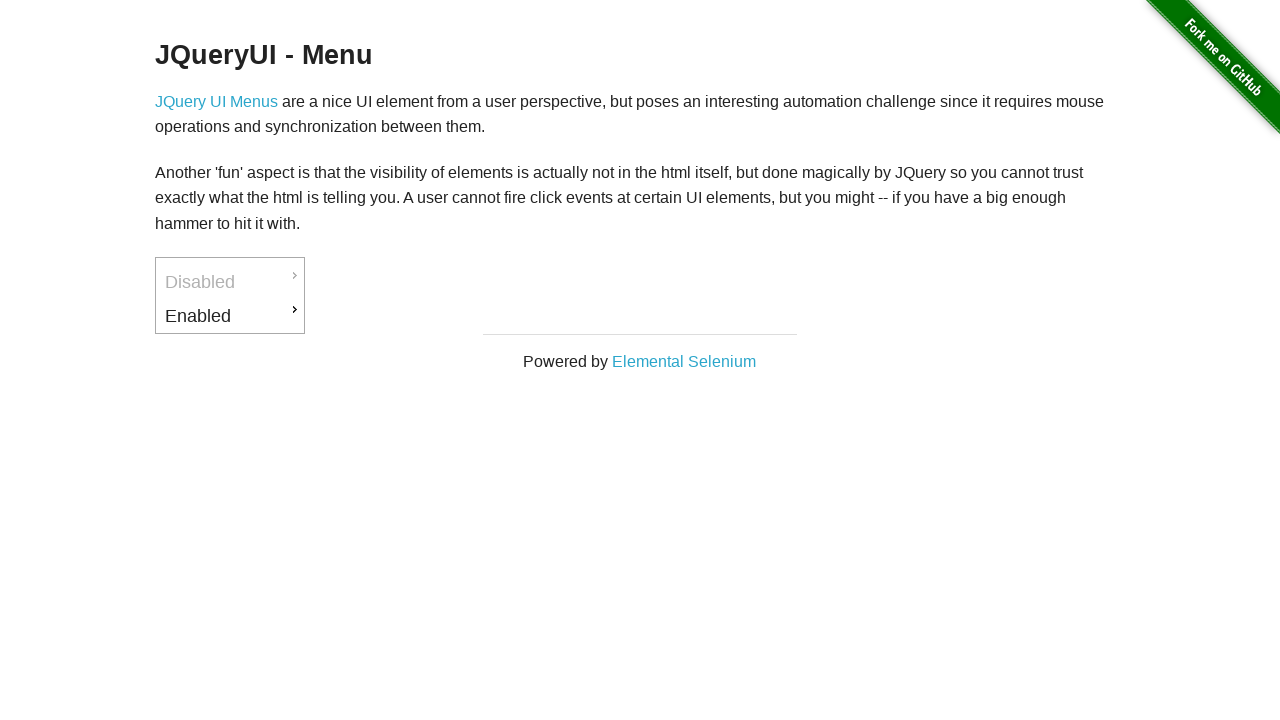

Hovered over Enabled menu item at (230, 316) on xpath=//li[@id='ui-id-3']/a[text()='Enabled']
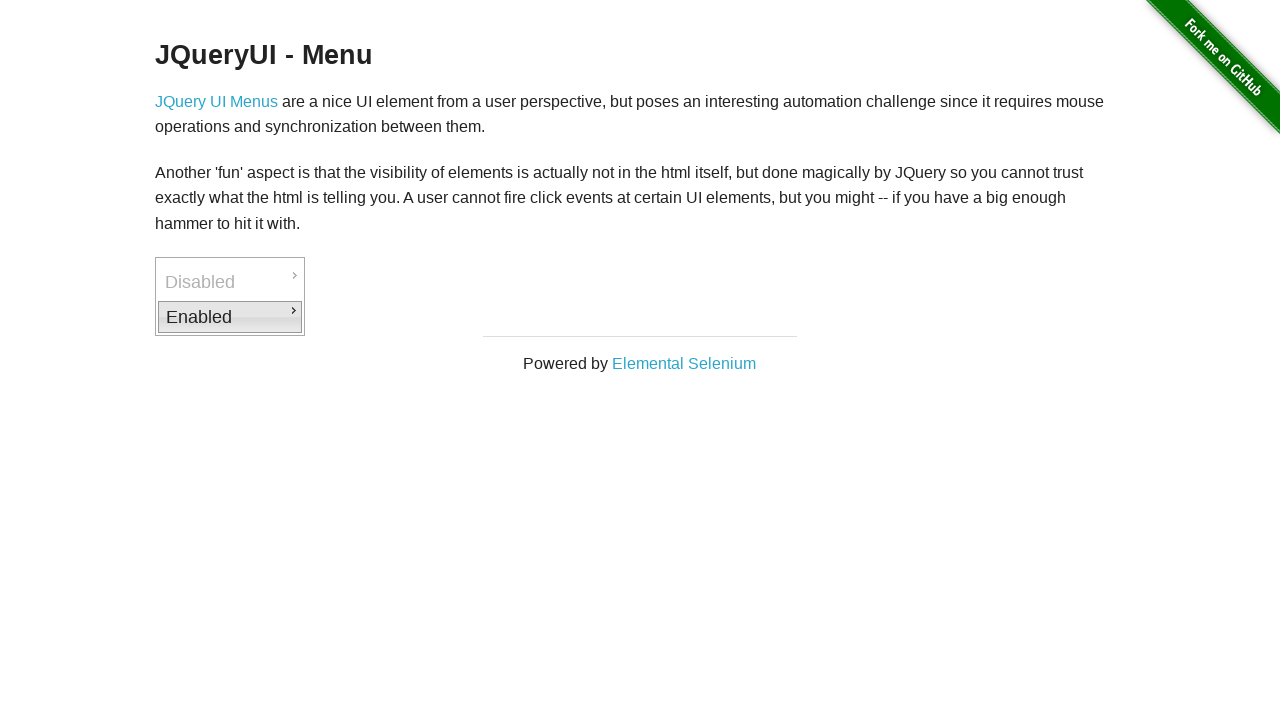

Clicked on Enabled menu item at (230, 317) on xpath=//li[@id='ui-id-3']/a[text()='Enabled']
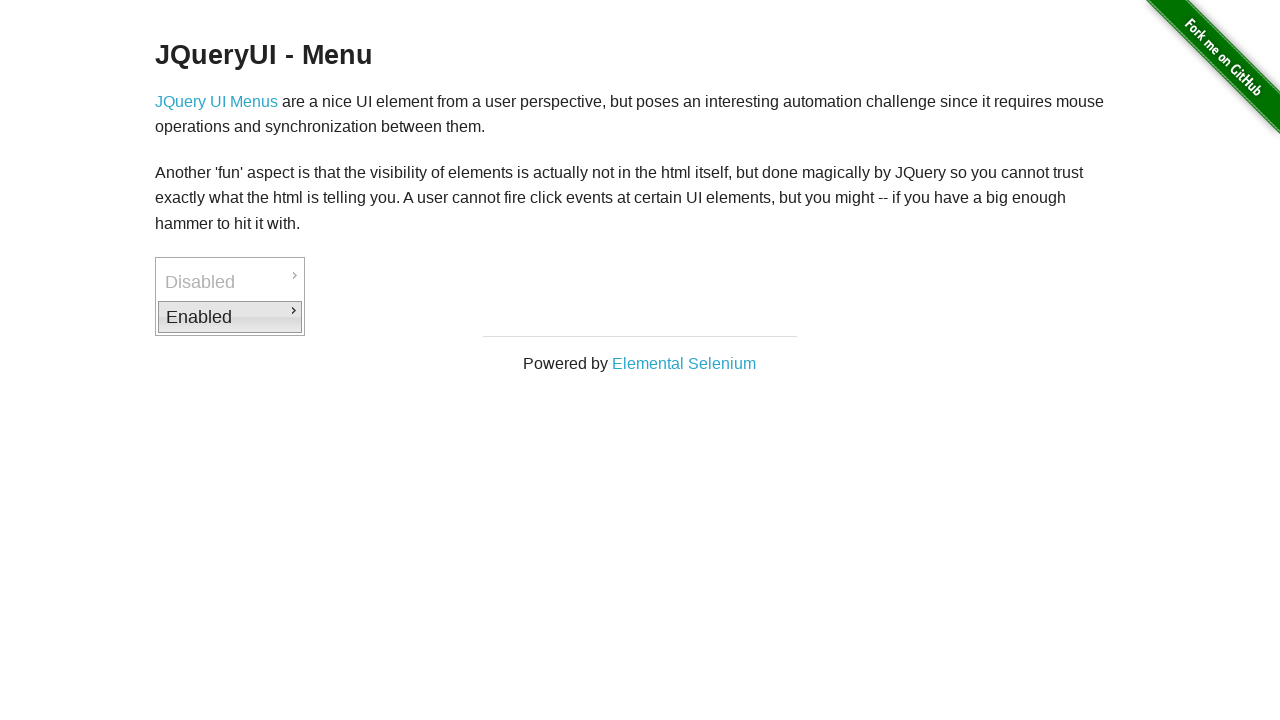

Downloads submenu item is visible
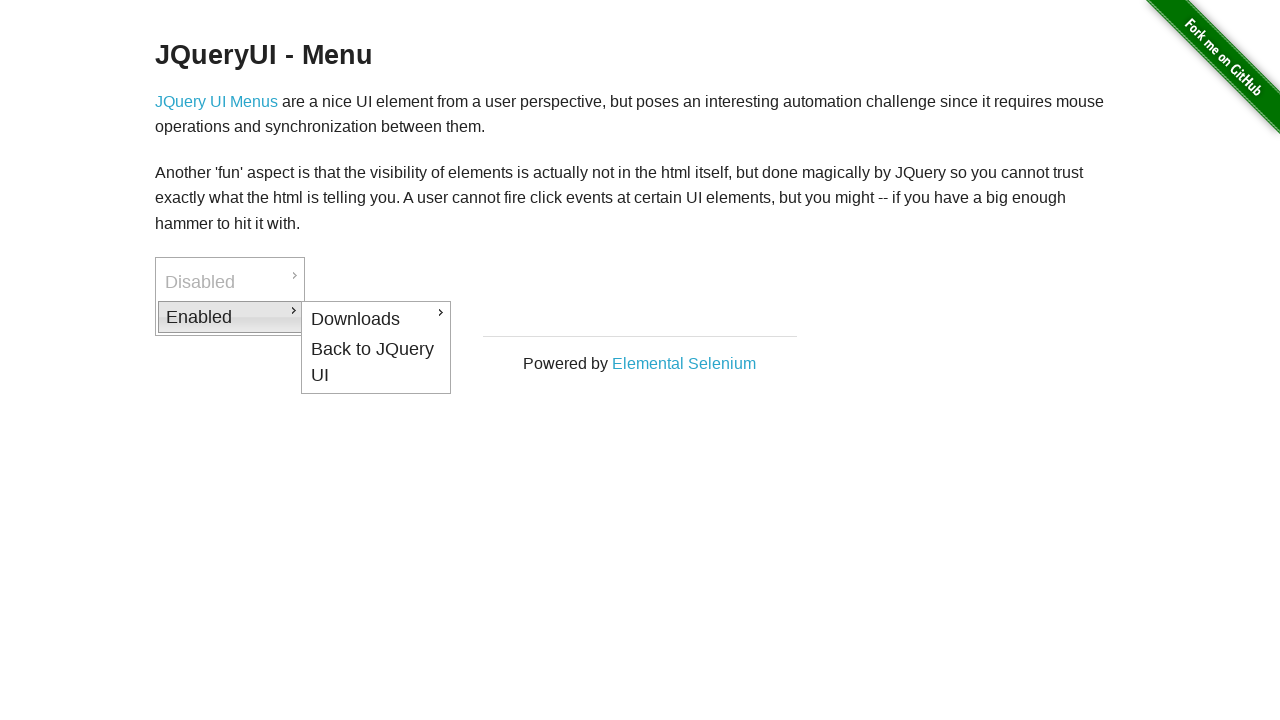

Hovered over Downloads submenu item at (376, 319) on xpath=//li[@id='ui-id-4']/a[text()='Downloads']
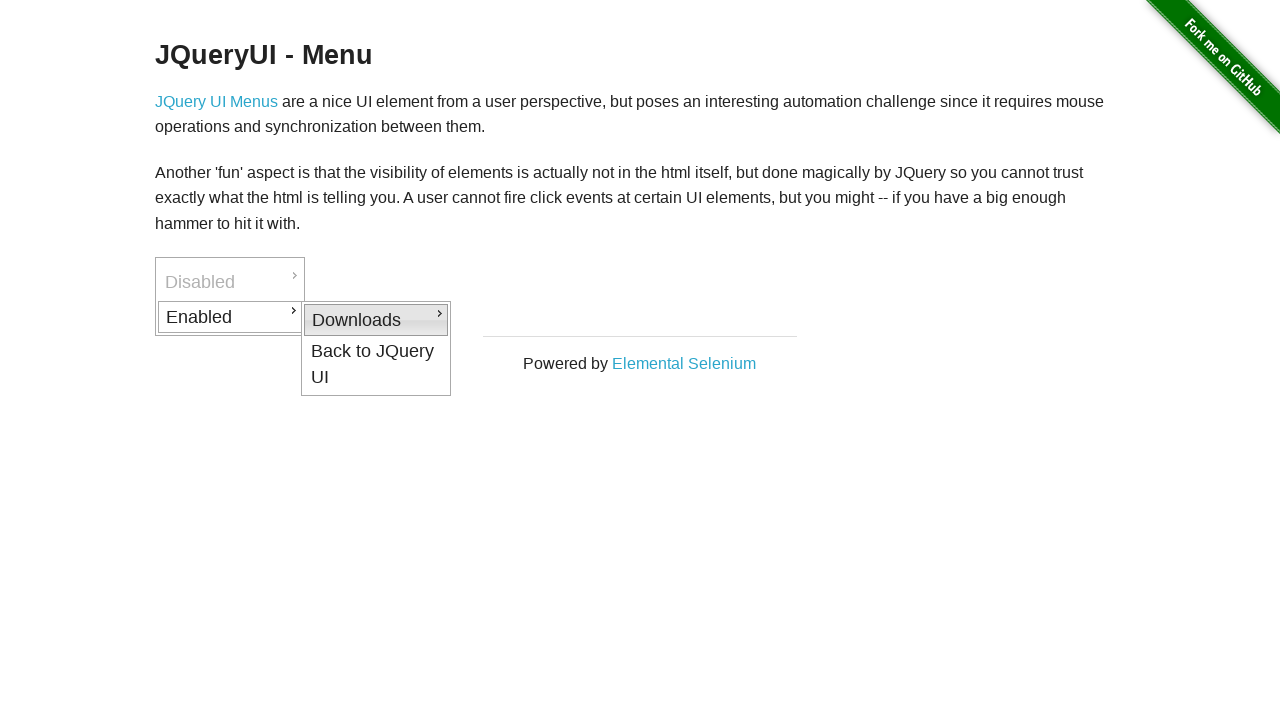

Clicked on Downloads submenu item at (376, 320) on xpath=//li[@id='ui-id-4']/a[text()='Downloads']
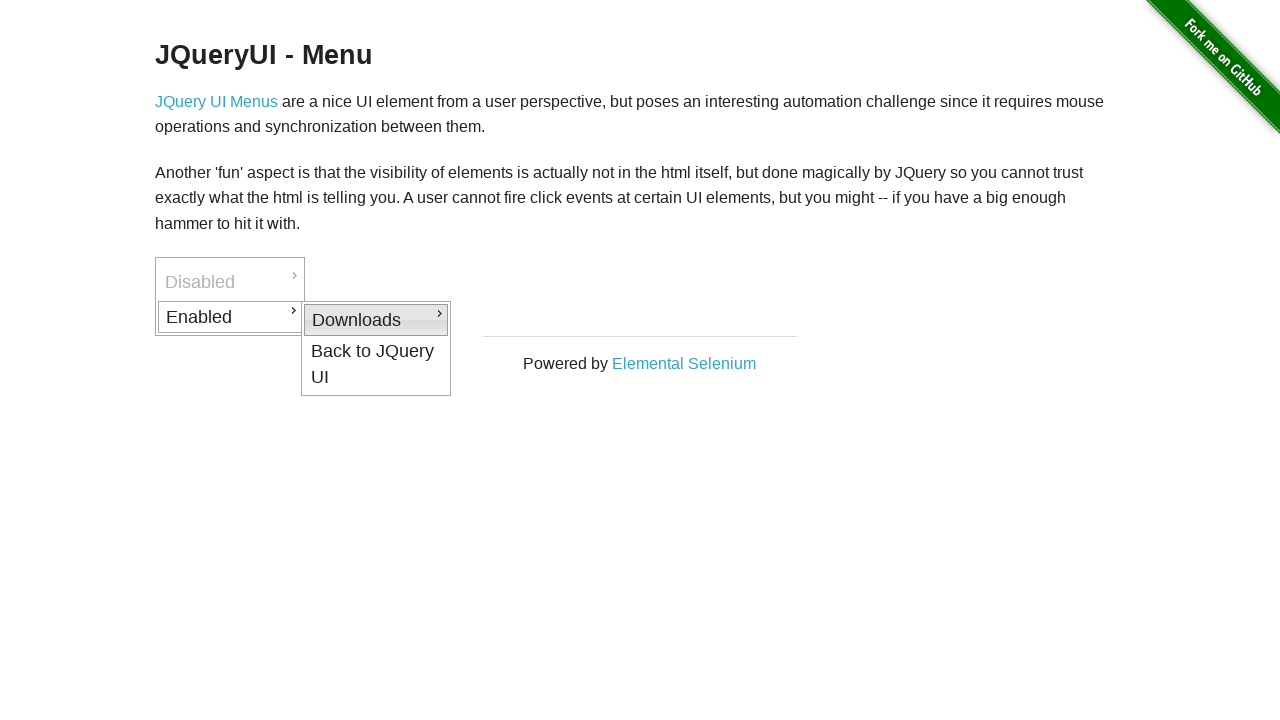

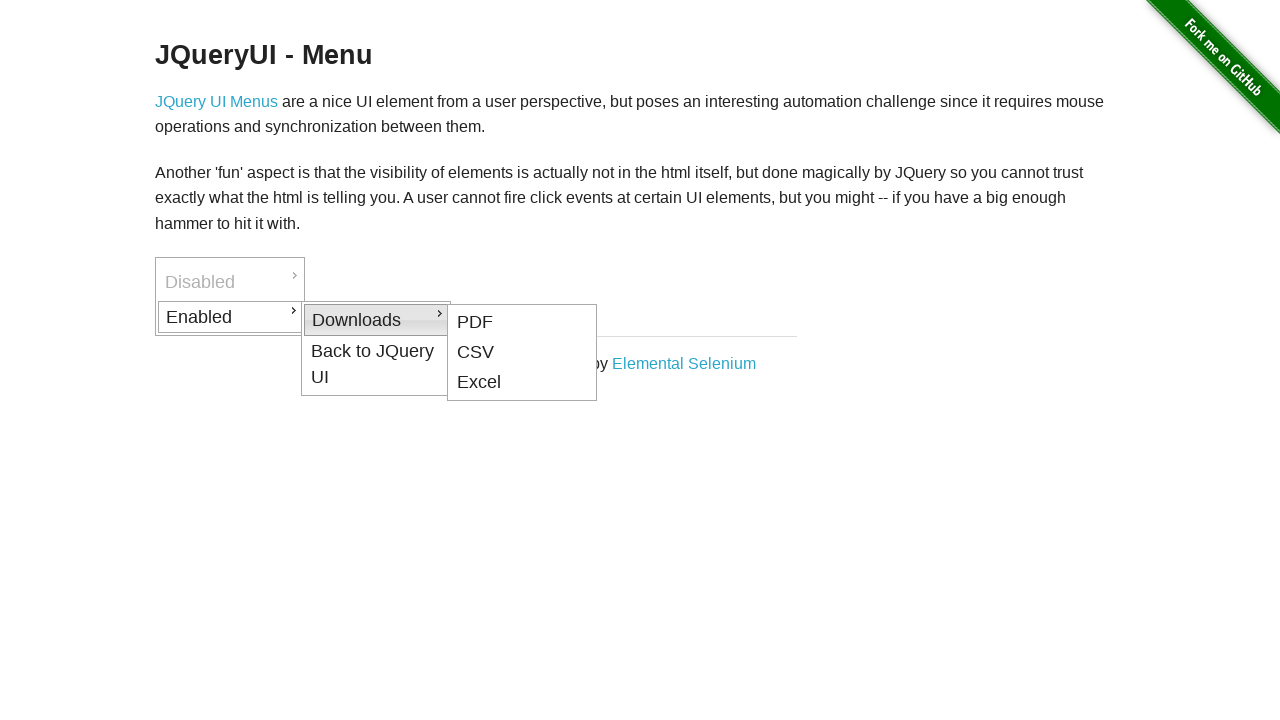